Tests the healthcare professional search functionality by selecting a specialty and location, then loading the results

Starting URL: https://www.healthshare.com.au/directory/find-a-health-professional/

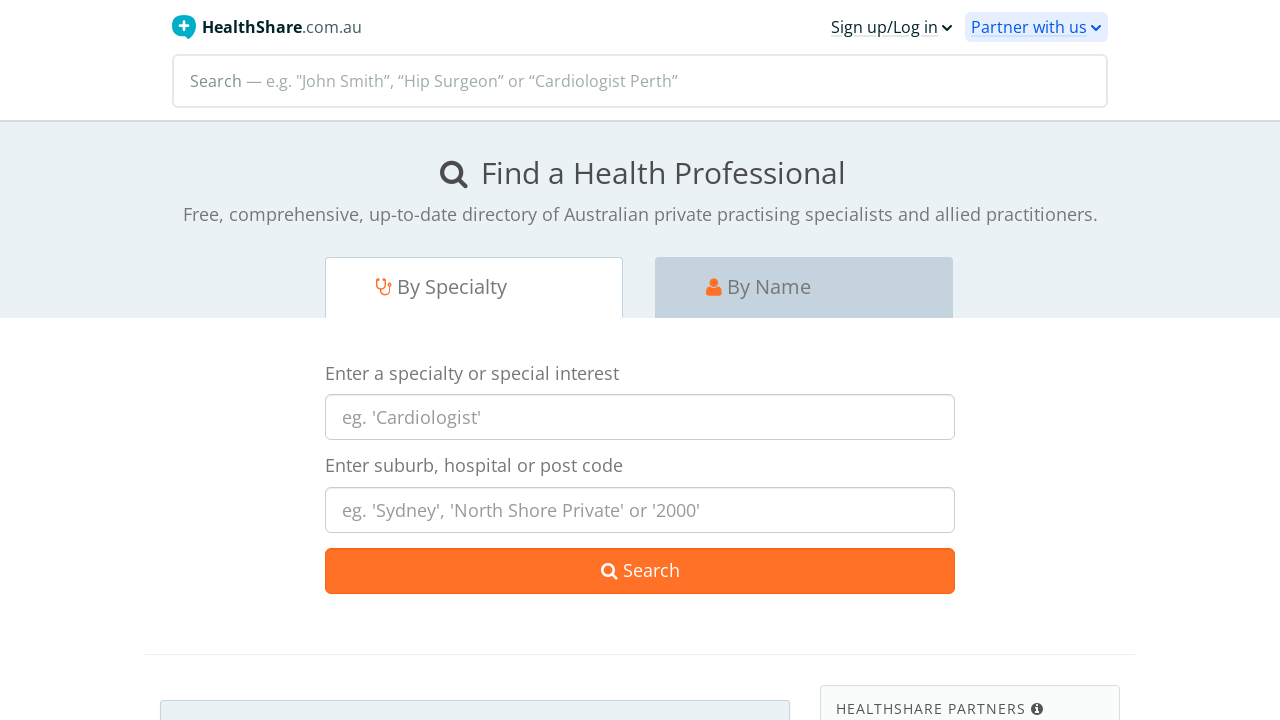

Filled specialty field with 'Anaesthetist' on input[name='specialty']
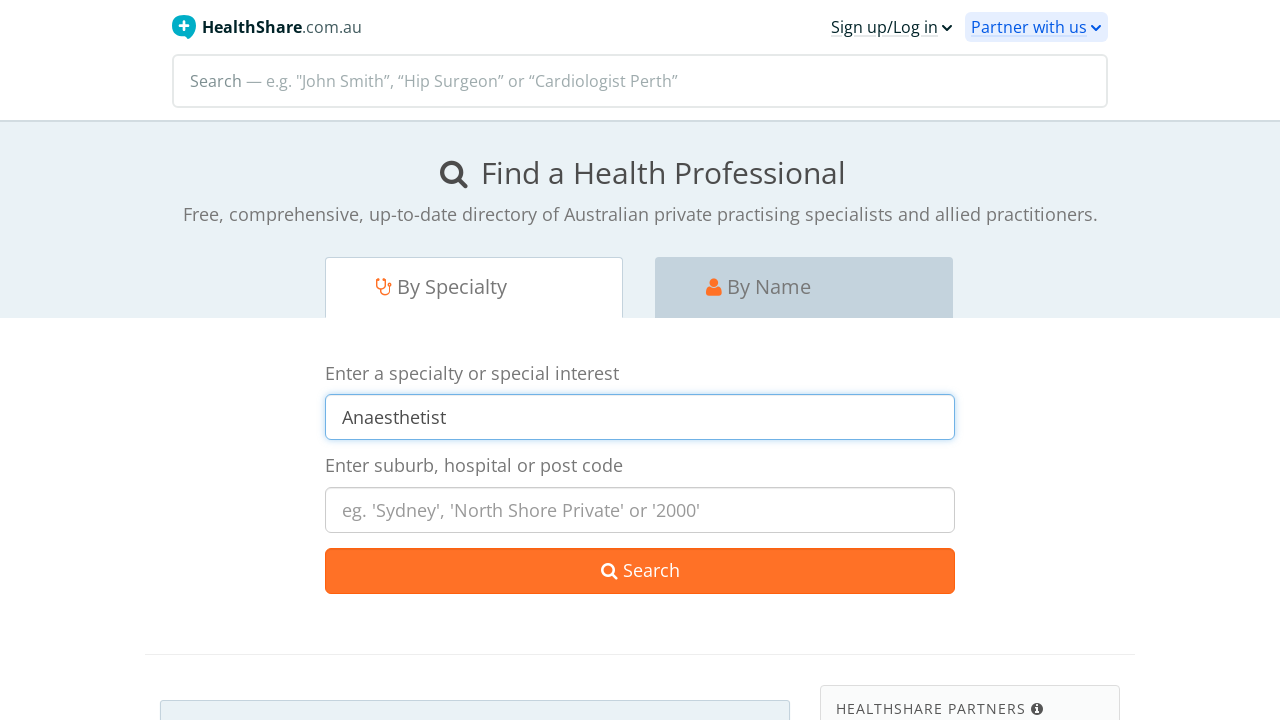

Waited 1000ms for dropdown to appear
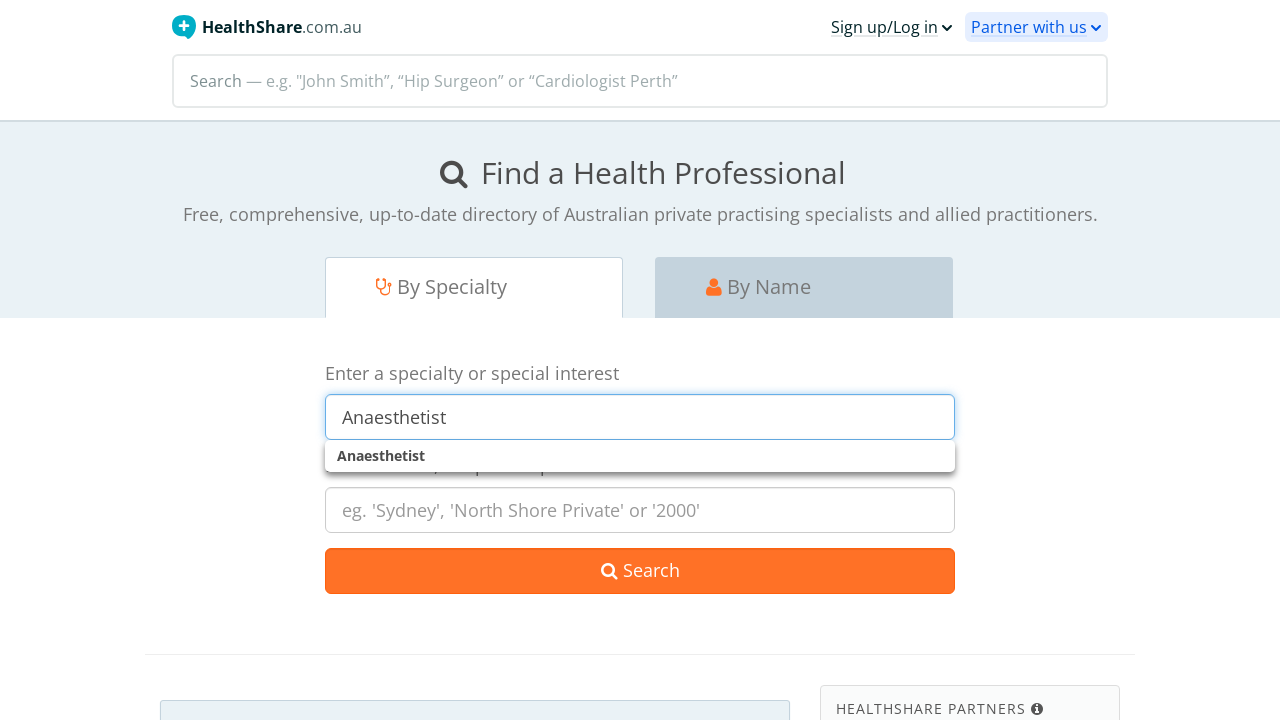

Pressed ArrowDown to navigate specialty dropdown
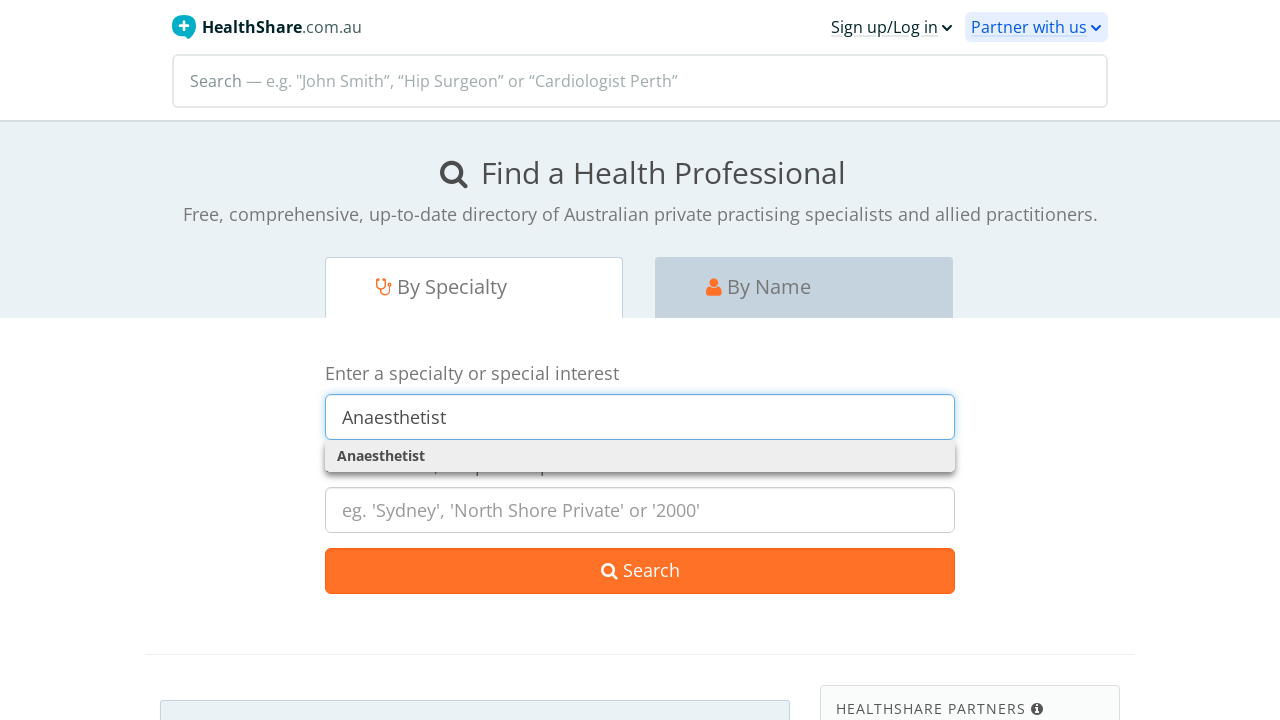

Waited 1000ms for dropdown option to highlight
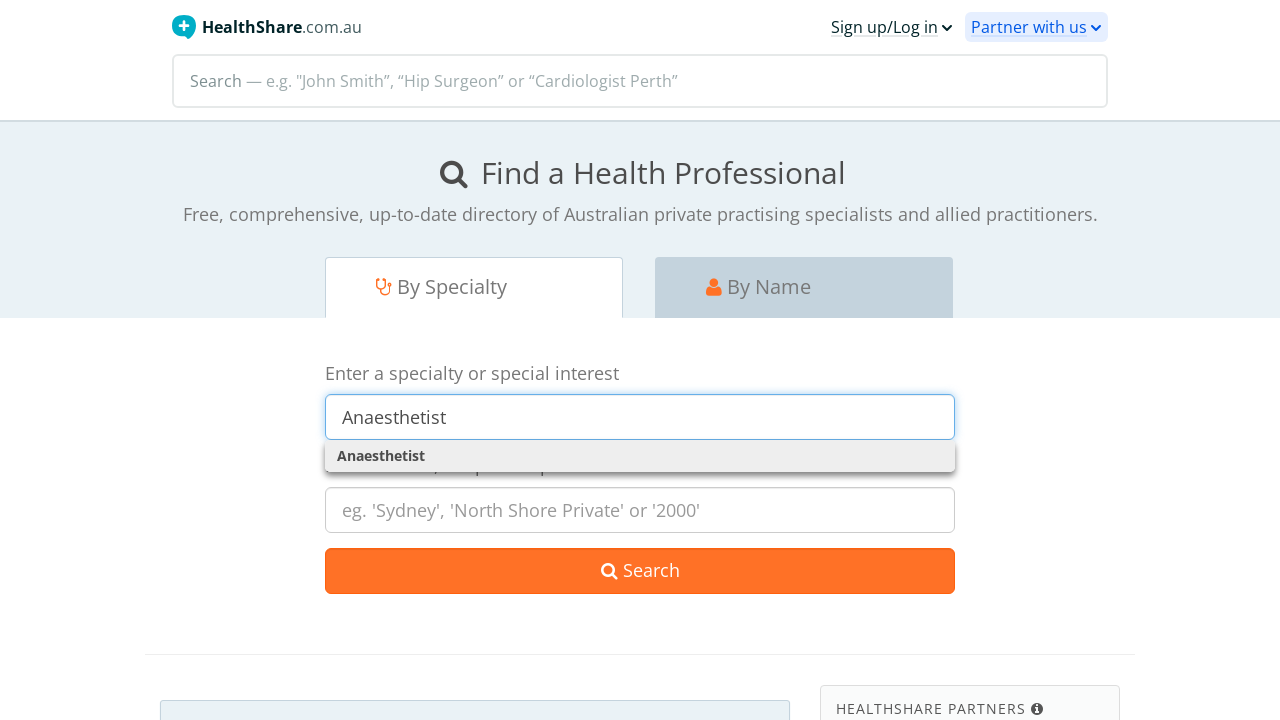

Pressed Enter to select Anaesthetist specialty
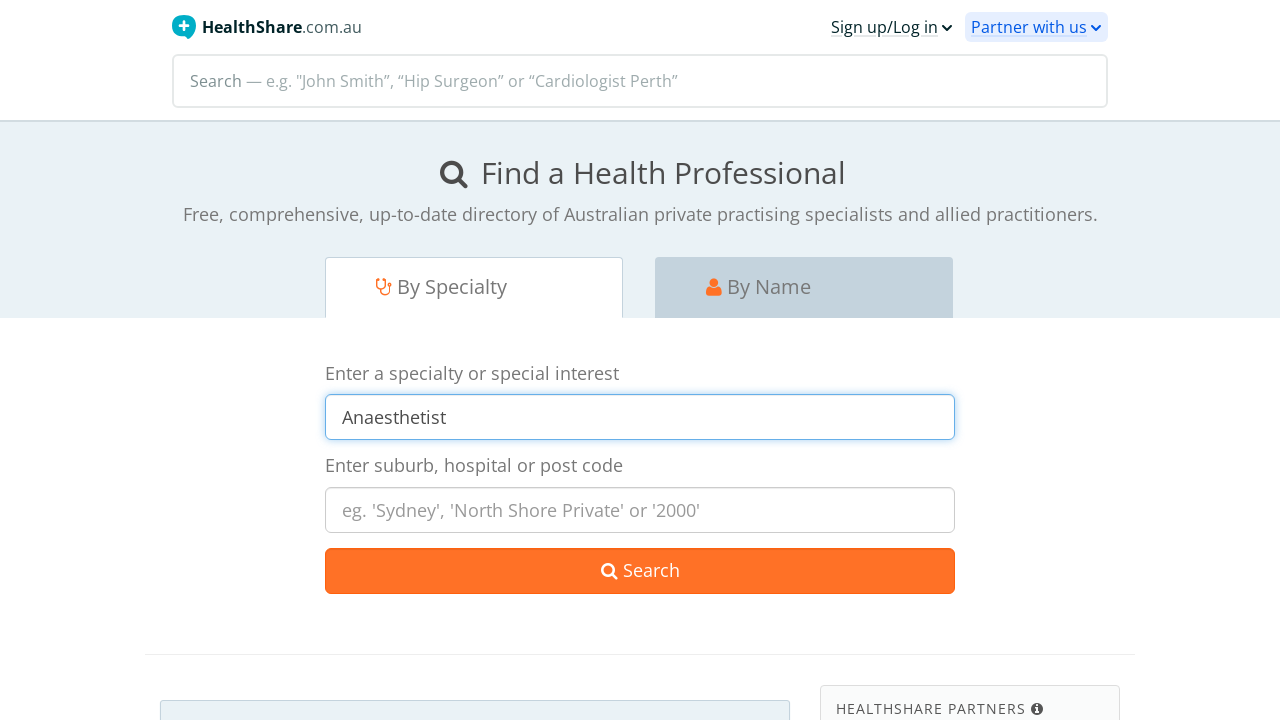

Cleared location search field on input[name='search-locality']
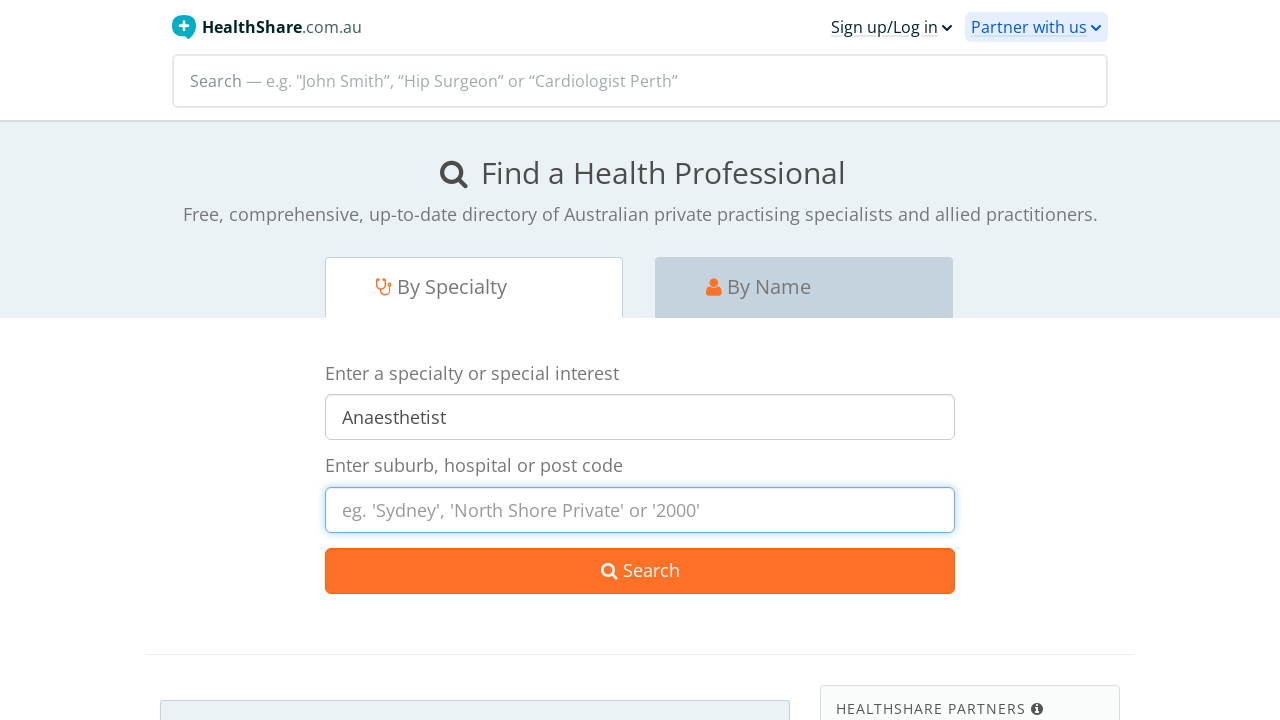

Filled location field with 'Melbourne' on input[name='search-locality']
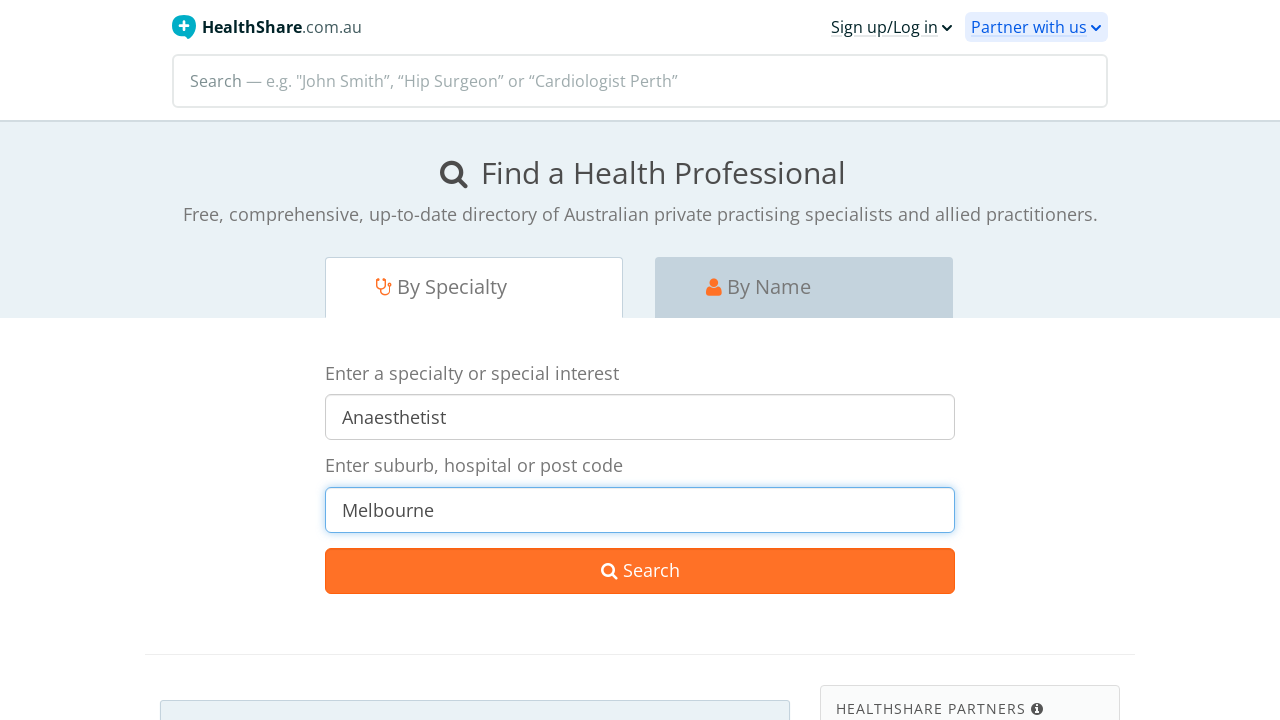

Waited 1000ms for location dropdown to appear
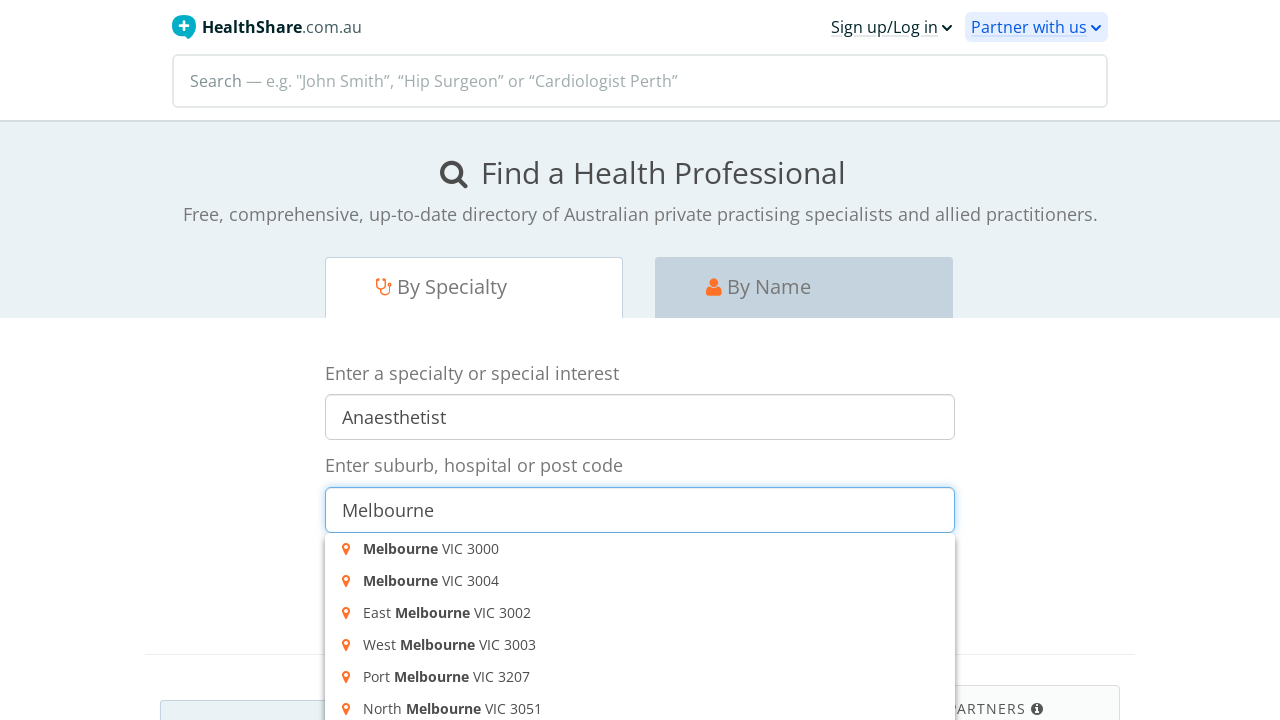

Pressed ArrowDown to navigate location dropdown
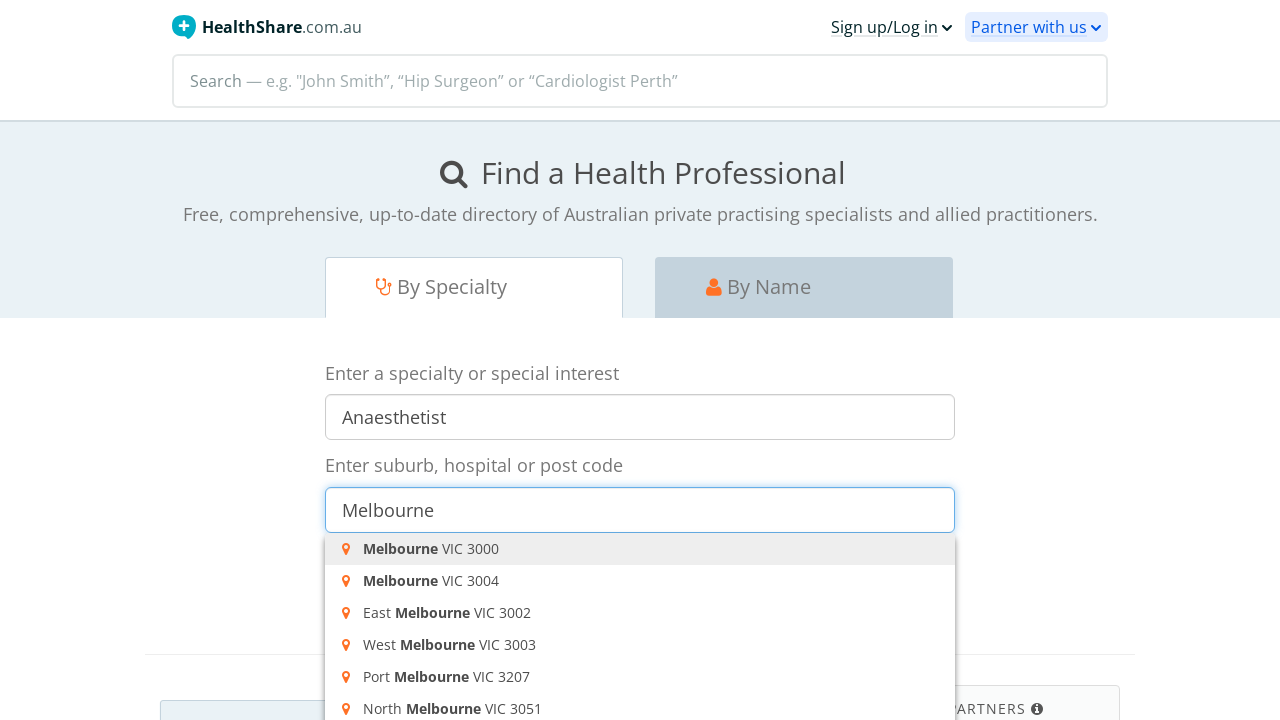

Waited 1000ms for location dropdown option to highlight
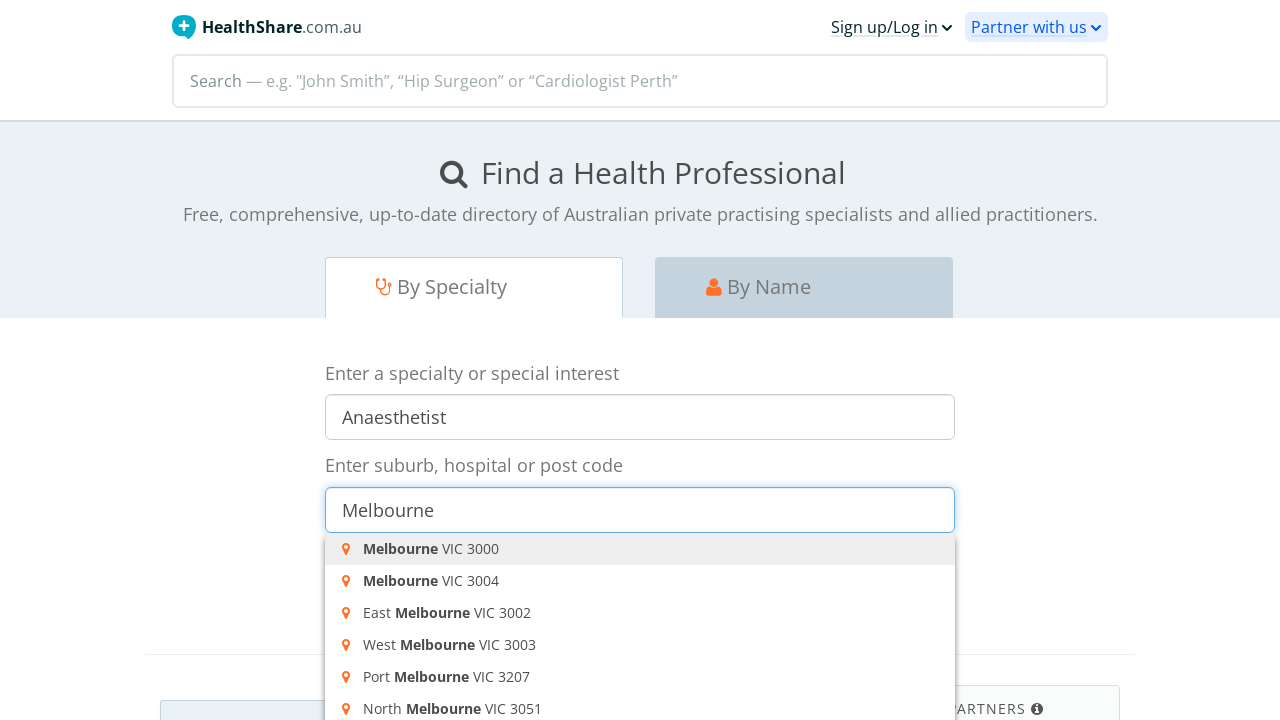

Pressed Enter to select Melbourne location
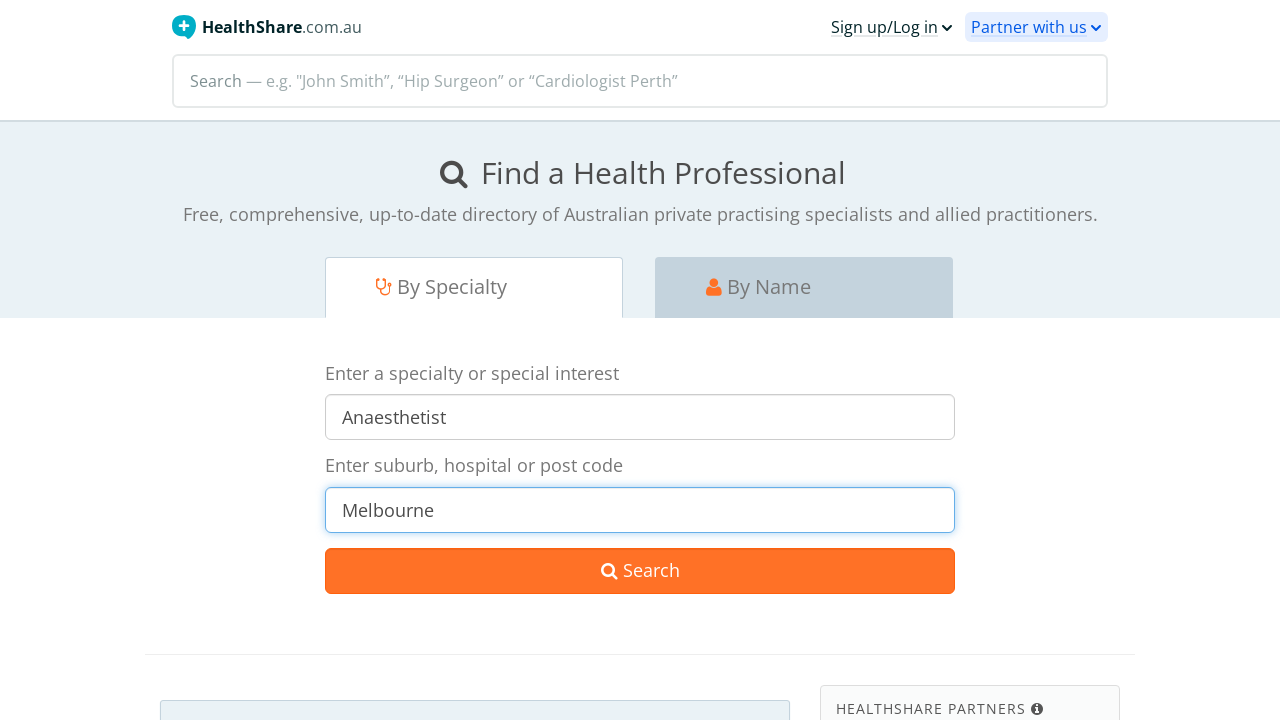

Waited 1000ms before submitting search form
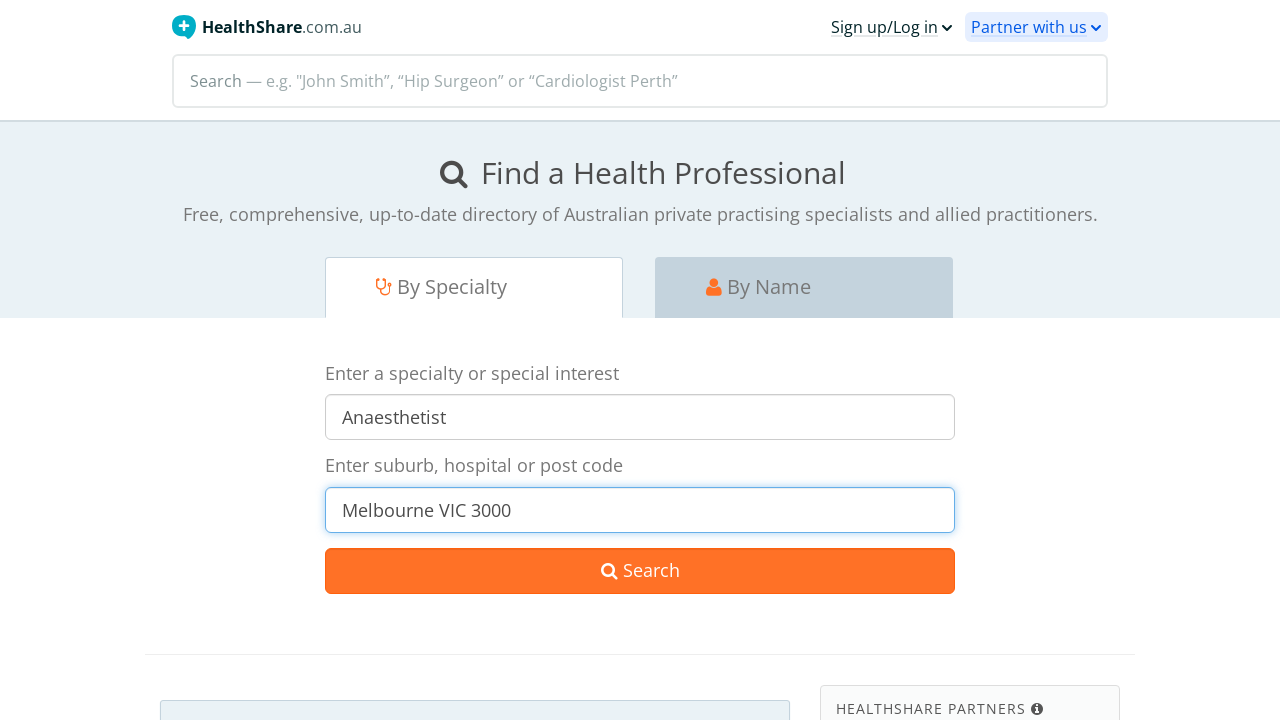

Pressed Enter to submit the professional search form
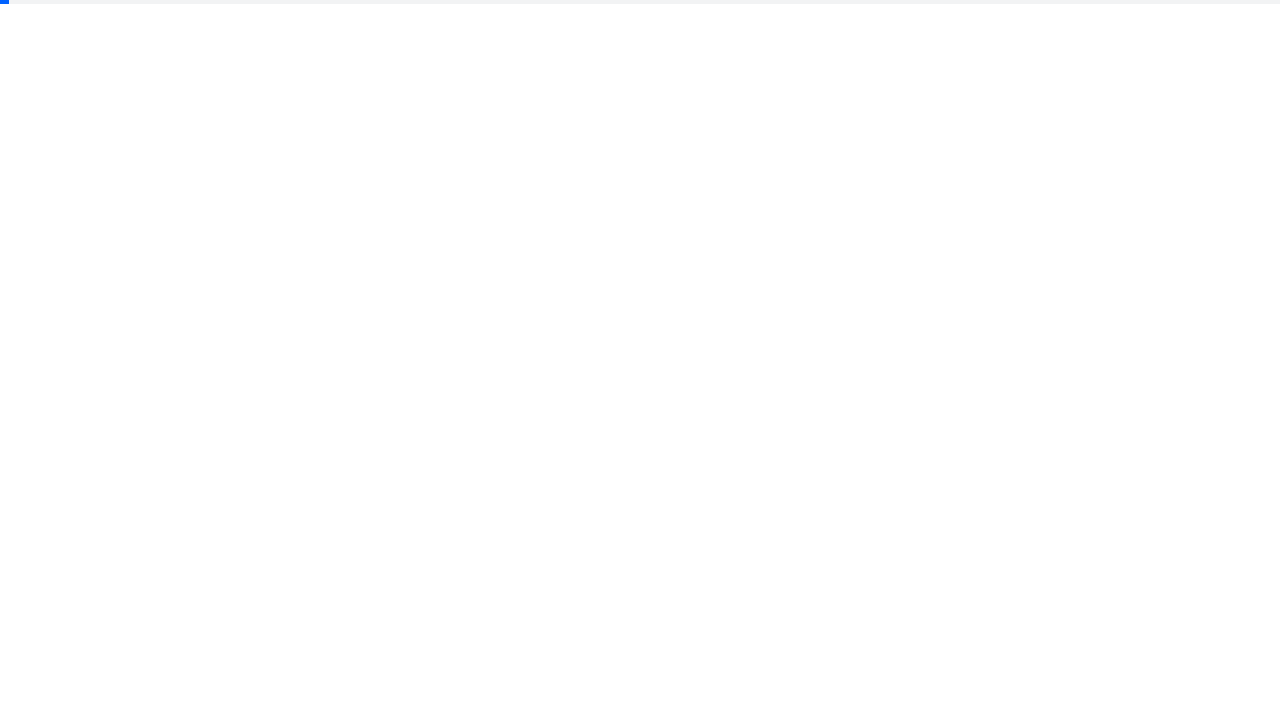

Waited 2000ms for search results to load
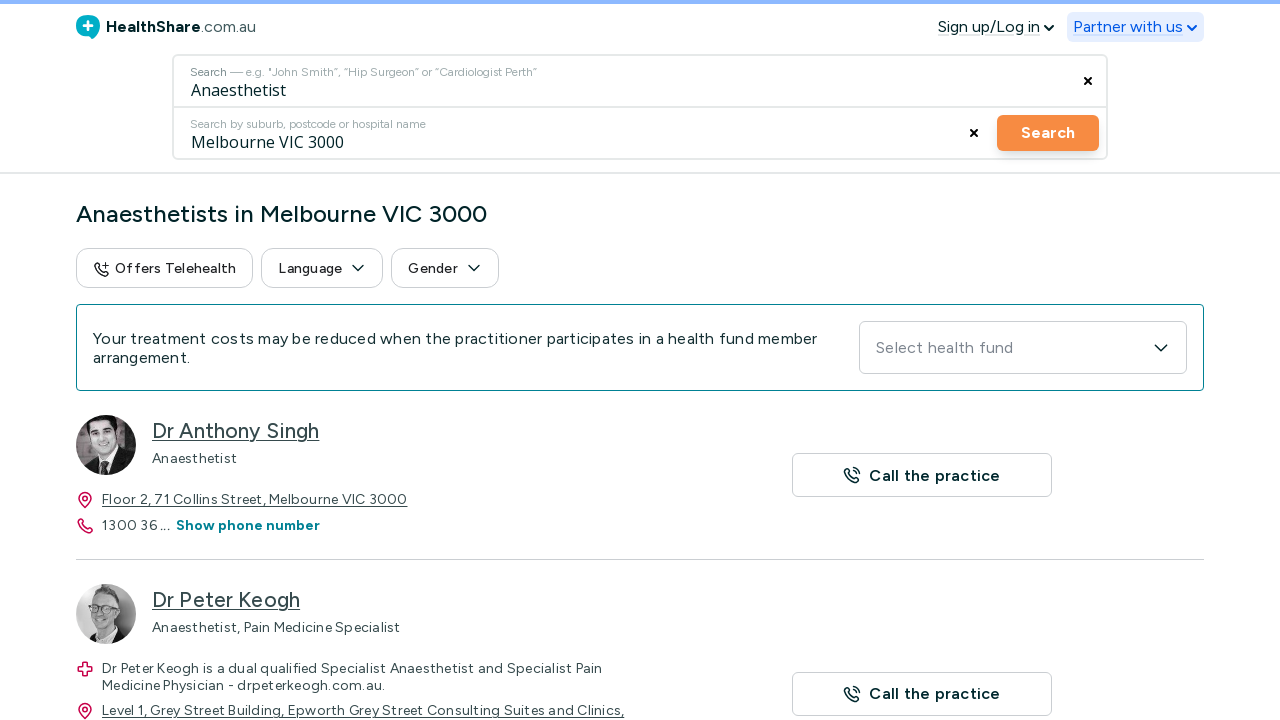

Retrieved initial page height to begin scrolling
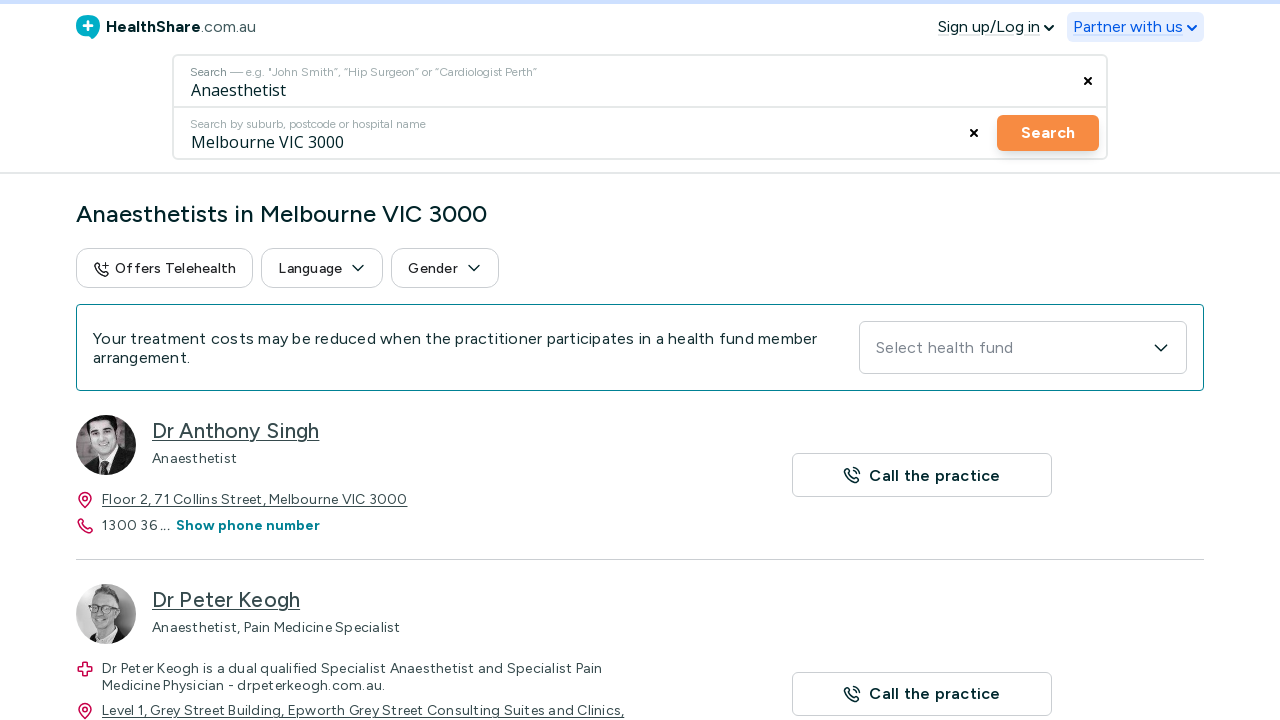

Scrolled to bottom of page to load more results
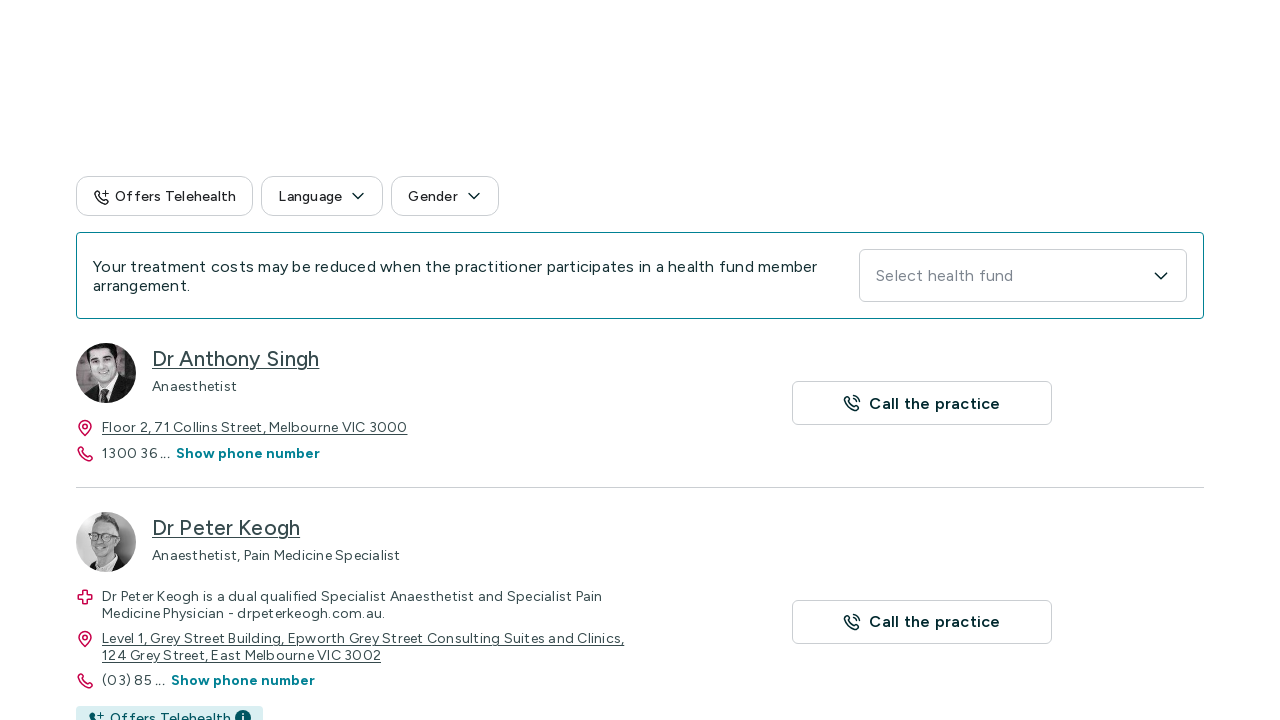

Waited 2000ms for additional results to load
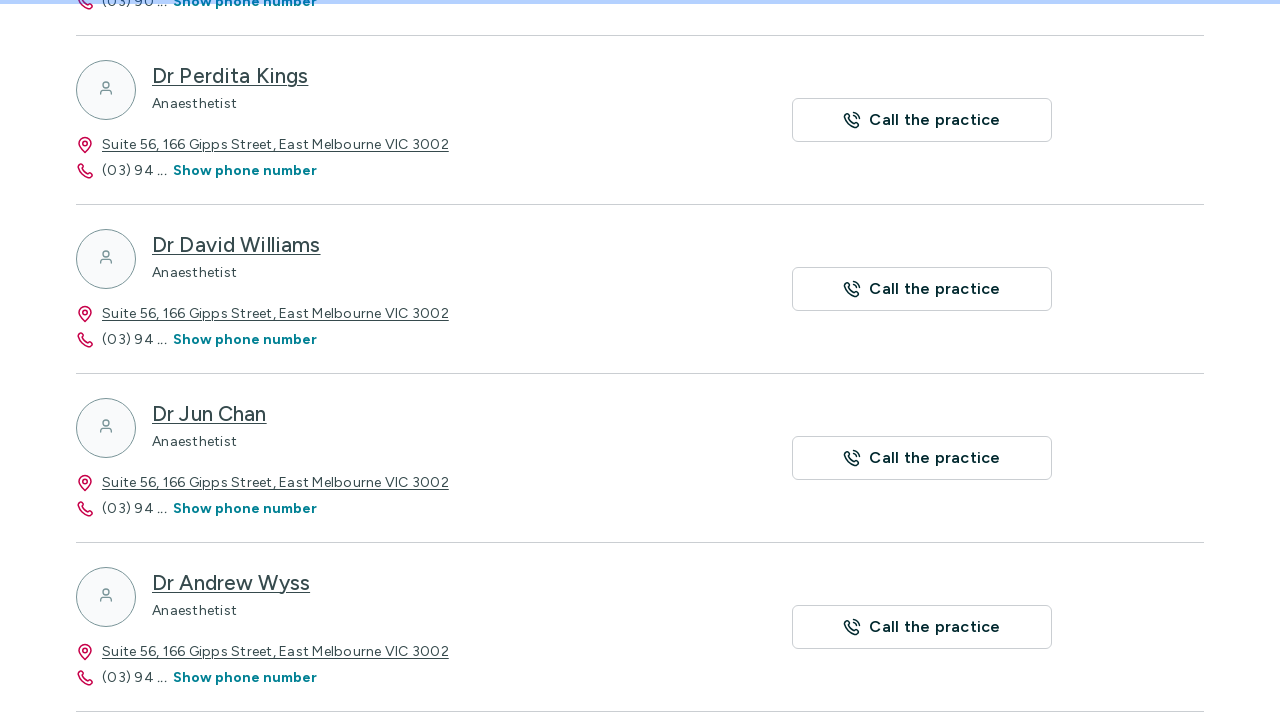

Retrieved updated page height to check if more results loaded
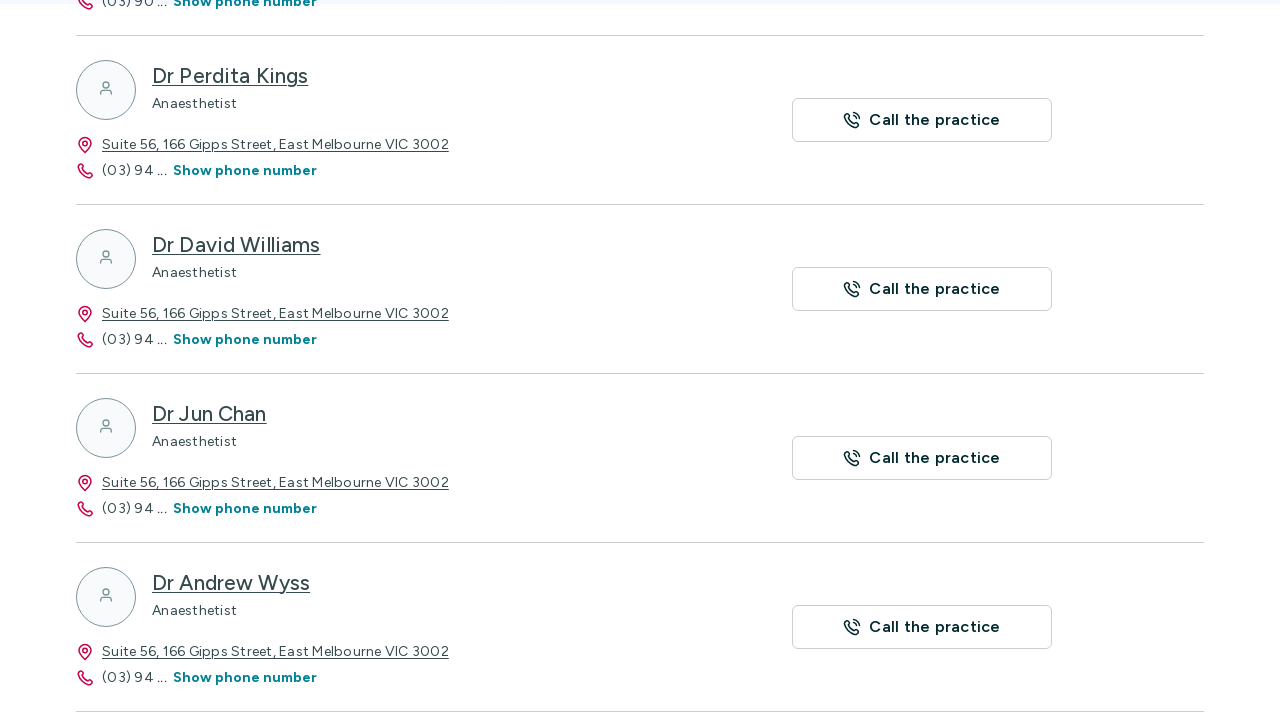

Scrolled to bottom of page to load more results
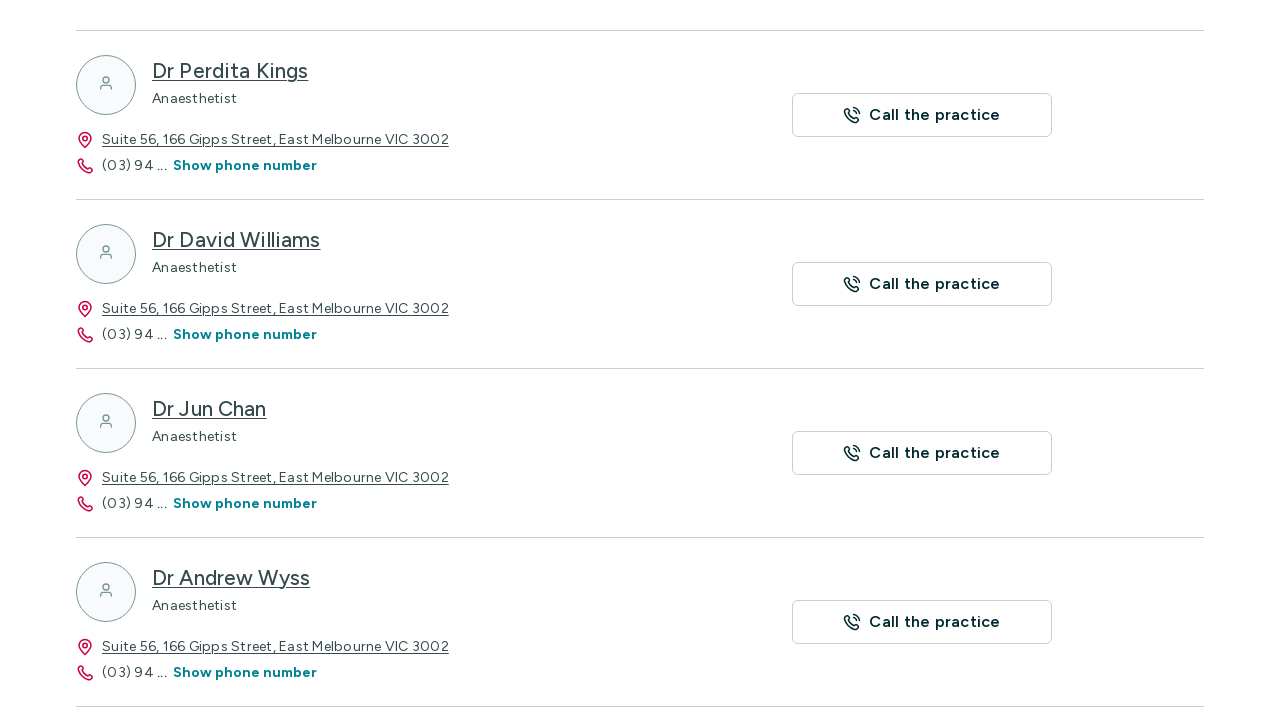

Waited 2000ms for additional results to load
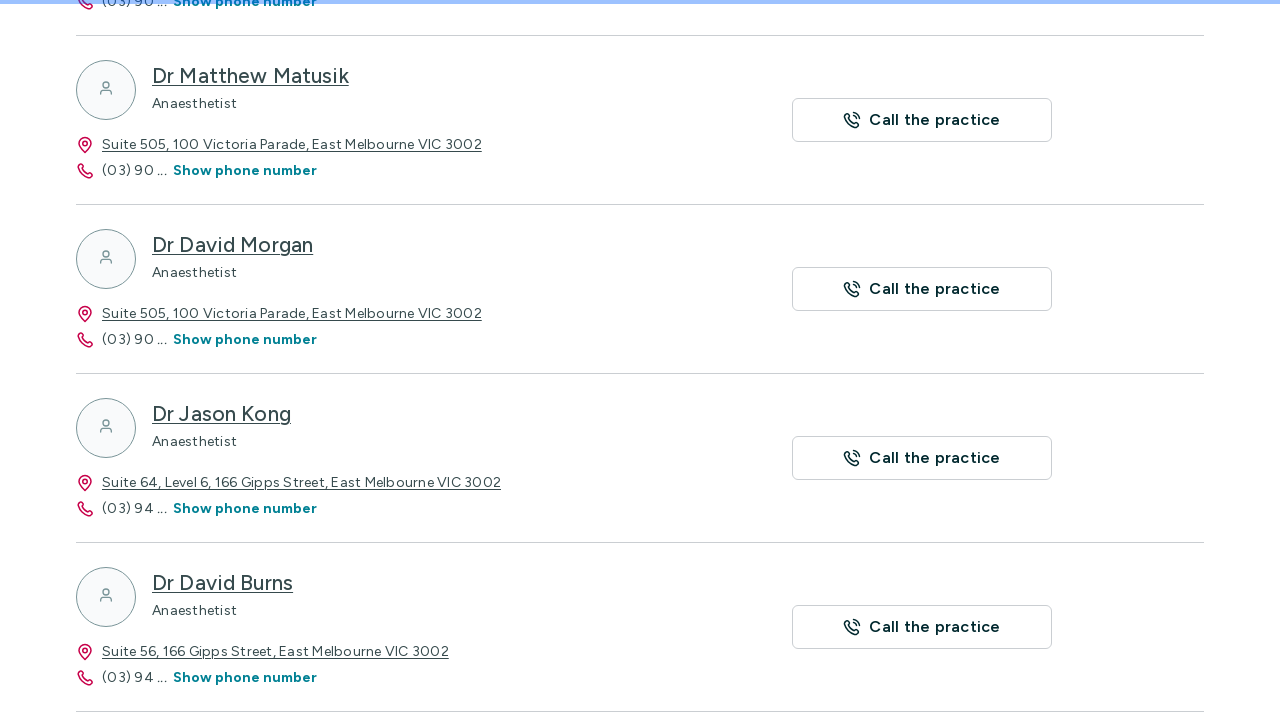

Retrieved updated page height to check if more results loaded
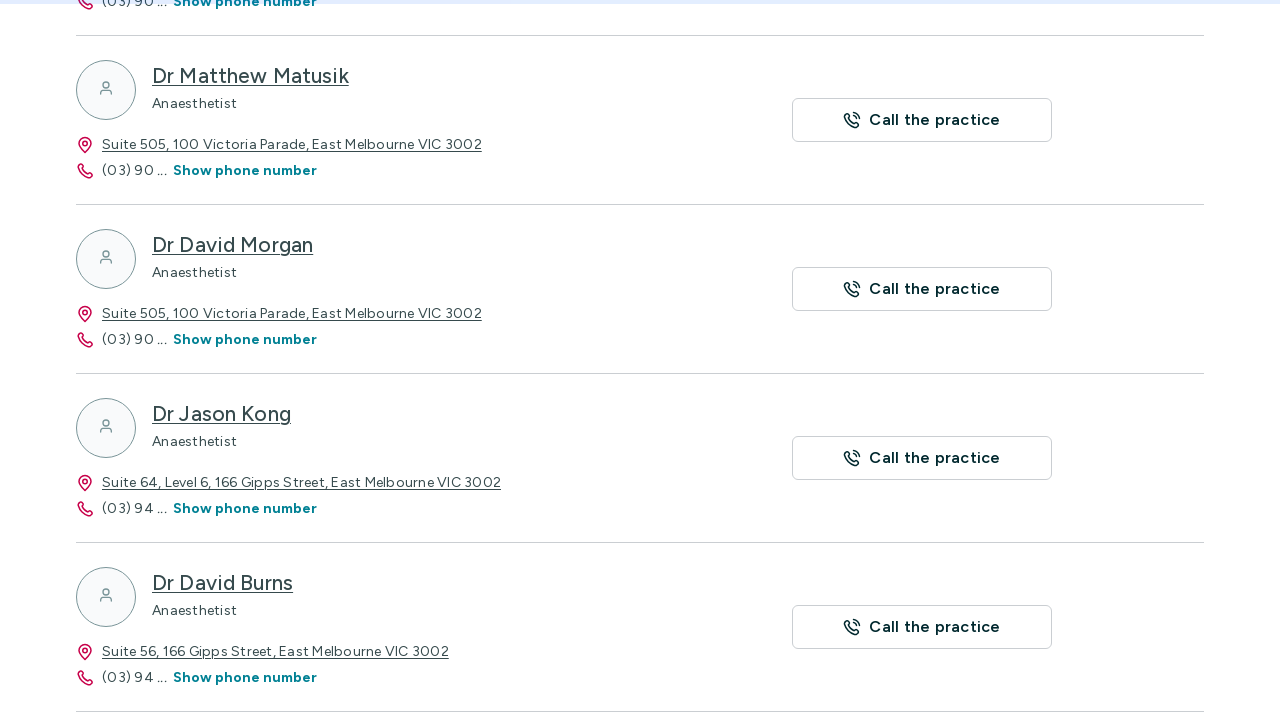

Scrolled to bottom of page to load more results
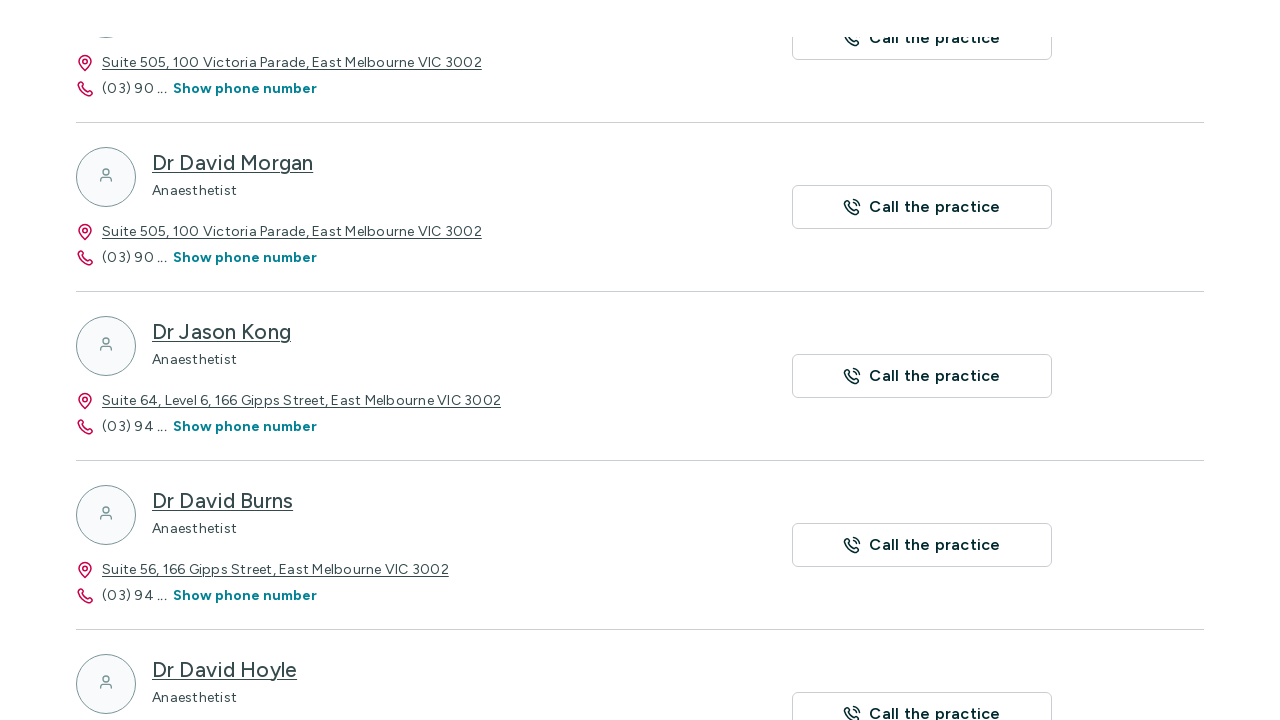

Waited 2000ms for additional results to load
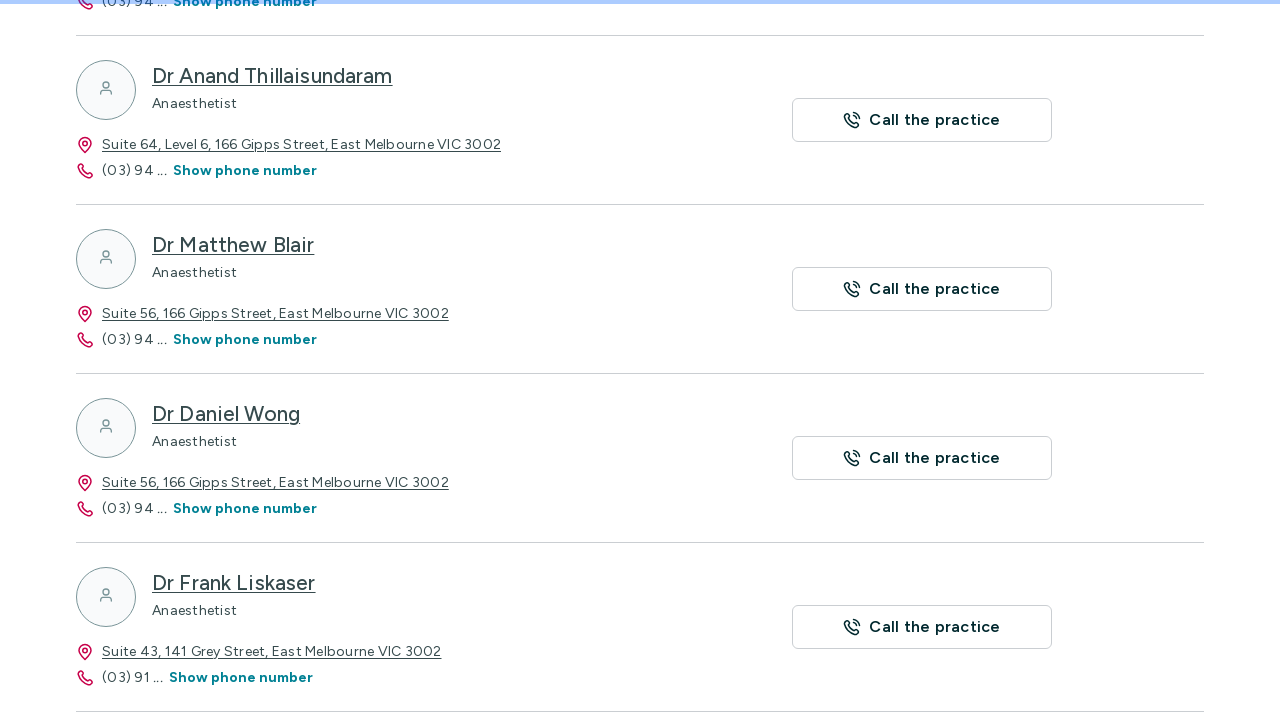

Retrieved updated page height to check if more results loaded
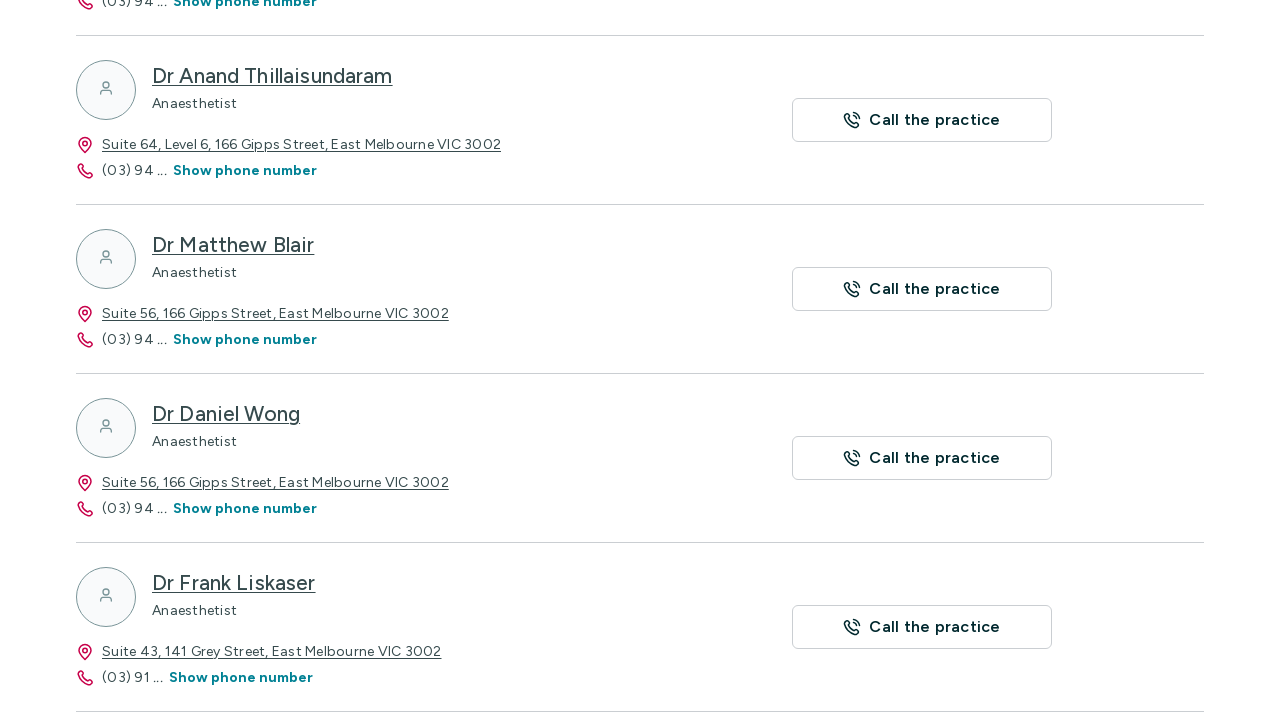

Scrolled to bottom of page to load more results
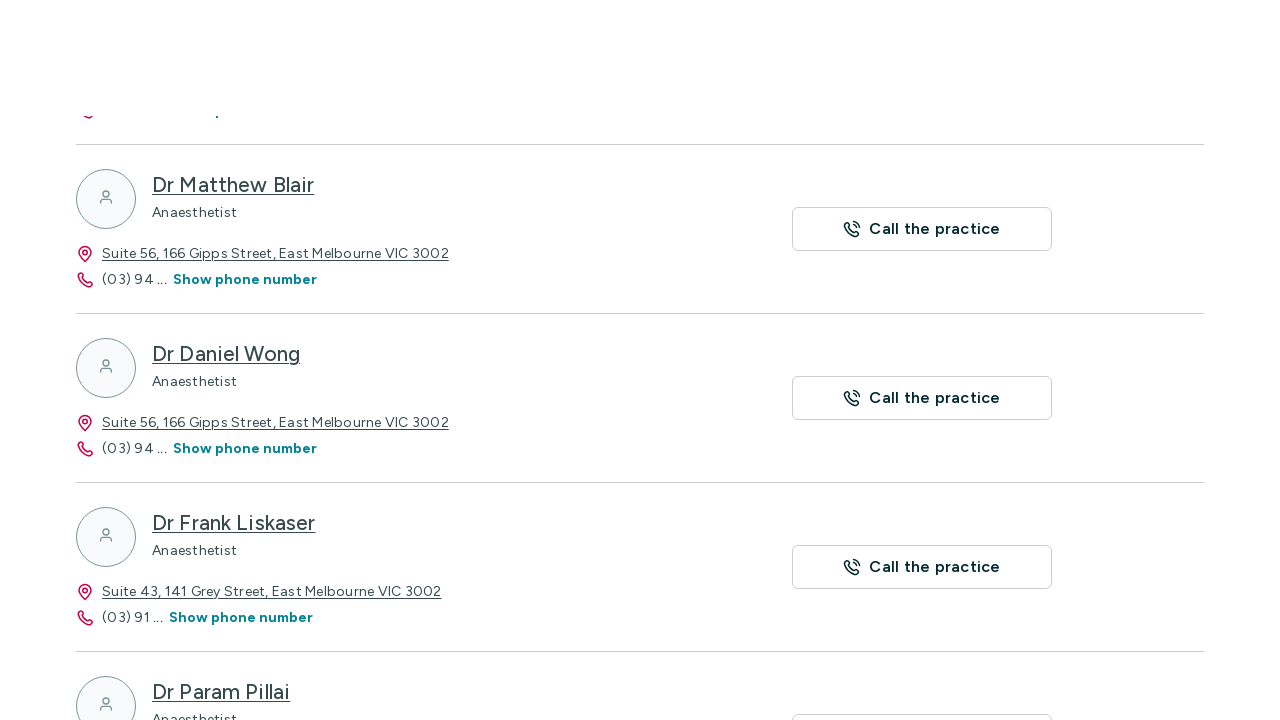

Waited 2000ms for additional results to load
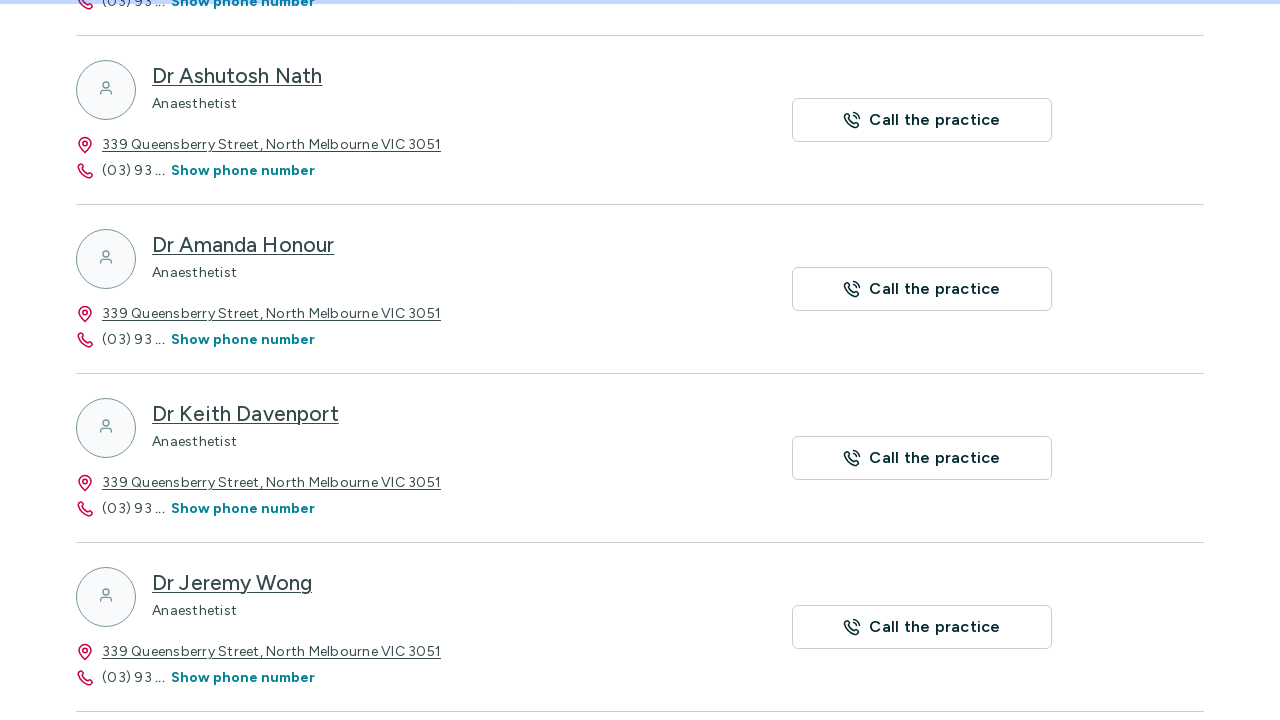

Retrieved updated page height to check if more results loaded
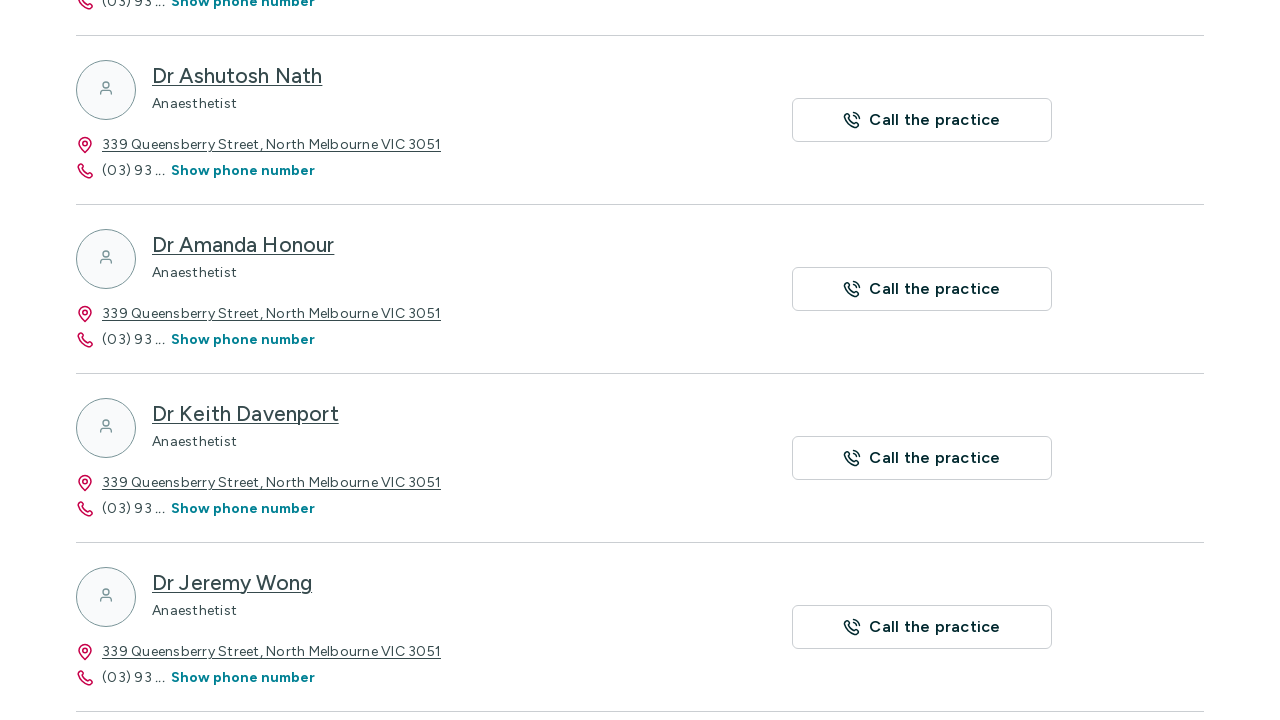

Scrolled to bottom of page to load more results
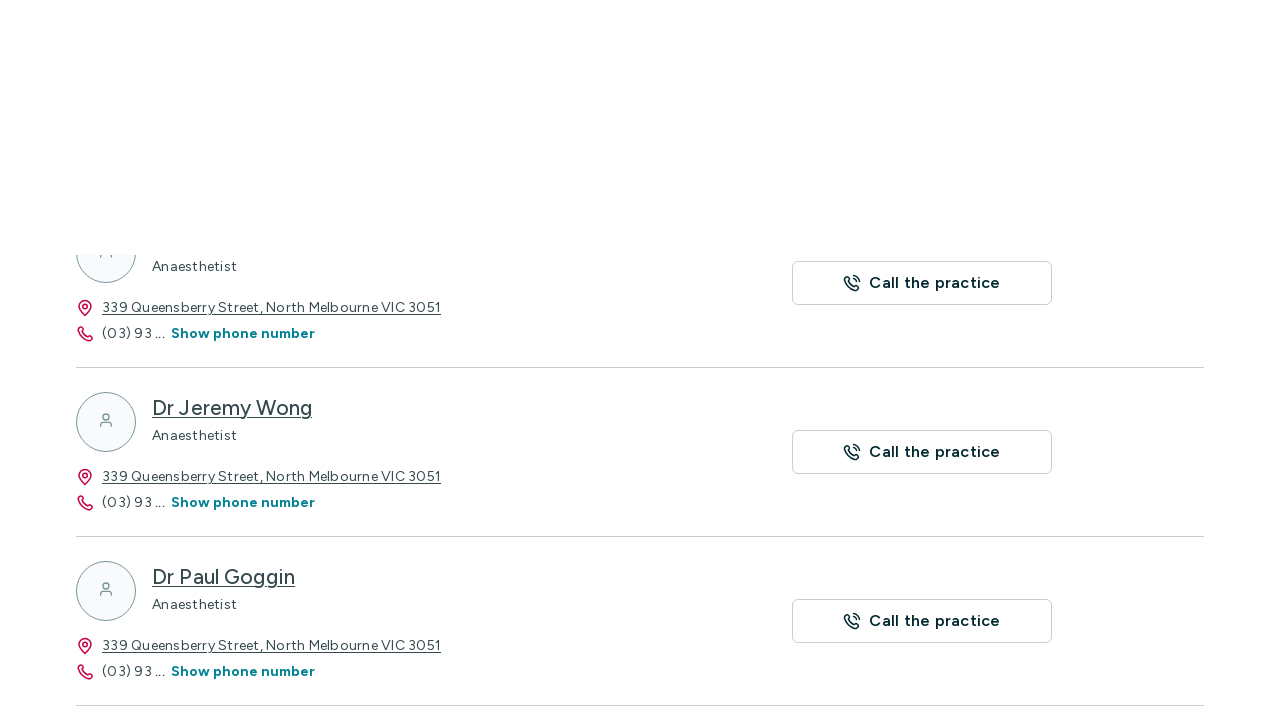

Waited 2000ms for additional results to load
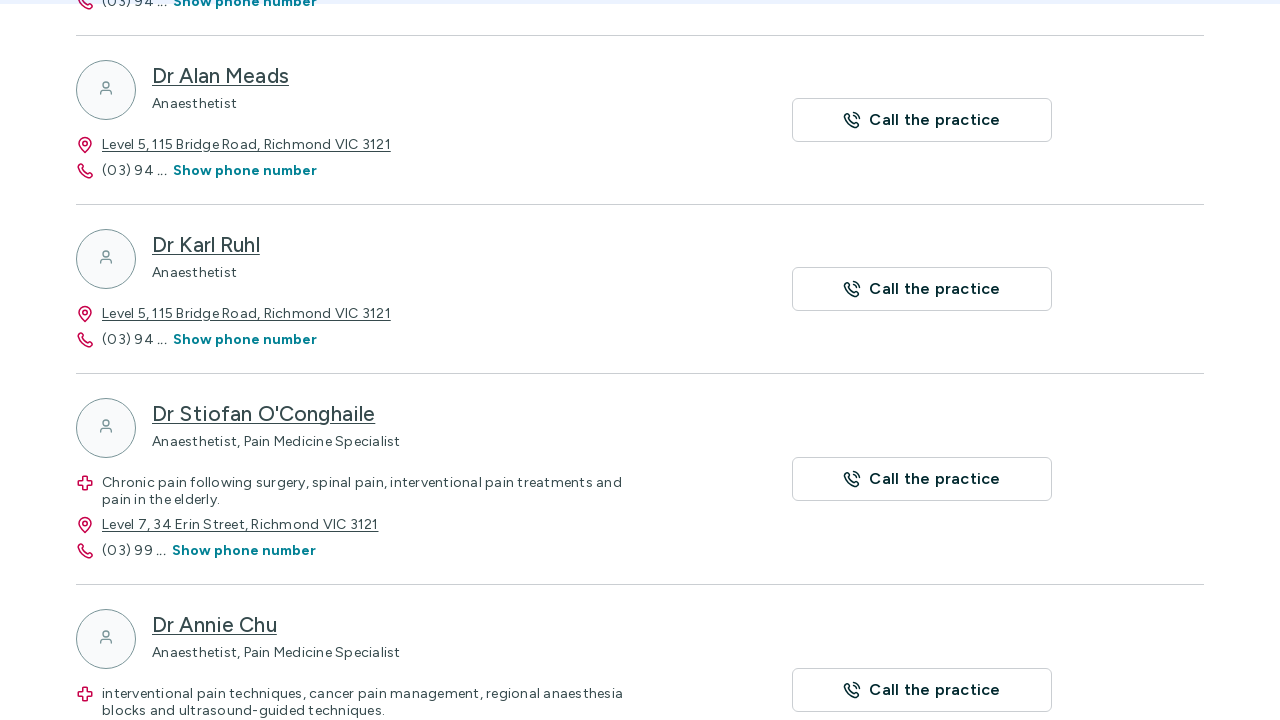

Retrieved updated page height to check if more results loaded
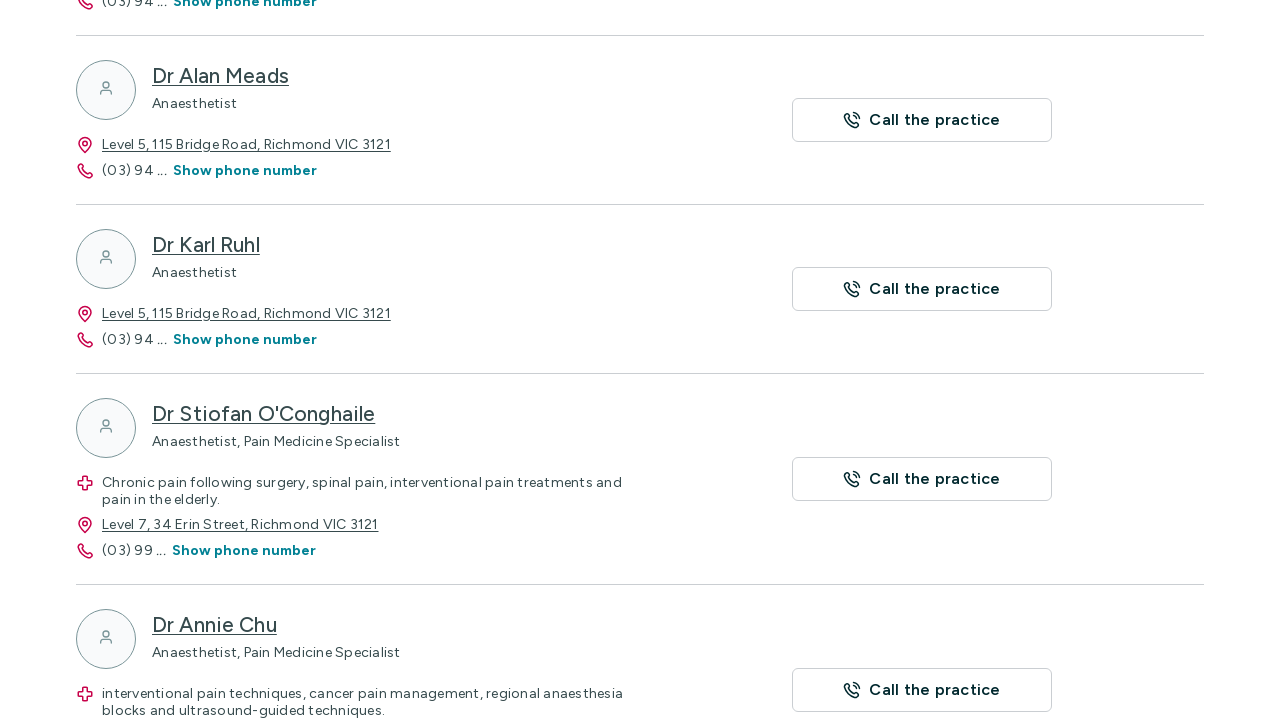

Scrolled to bottom of page to load more results
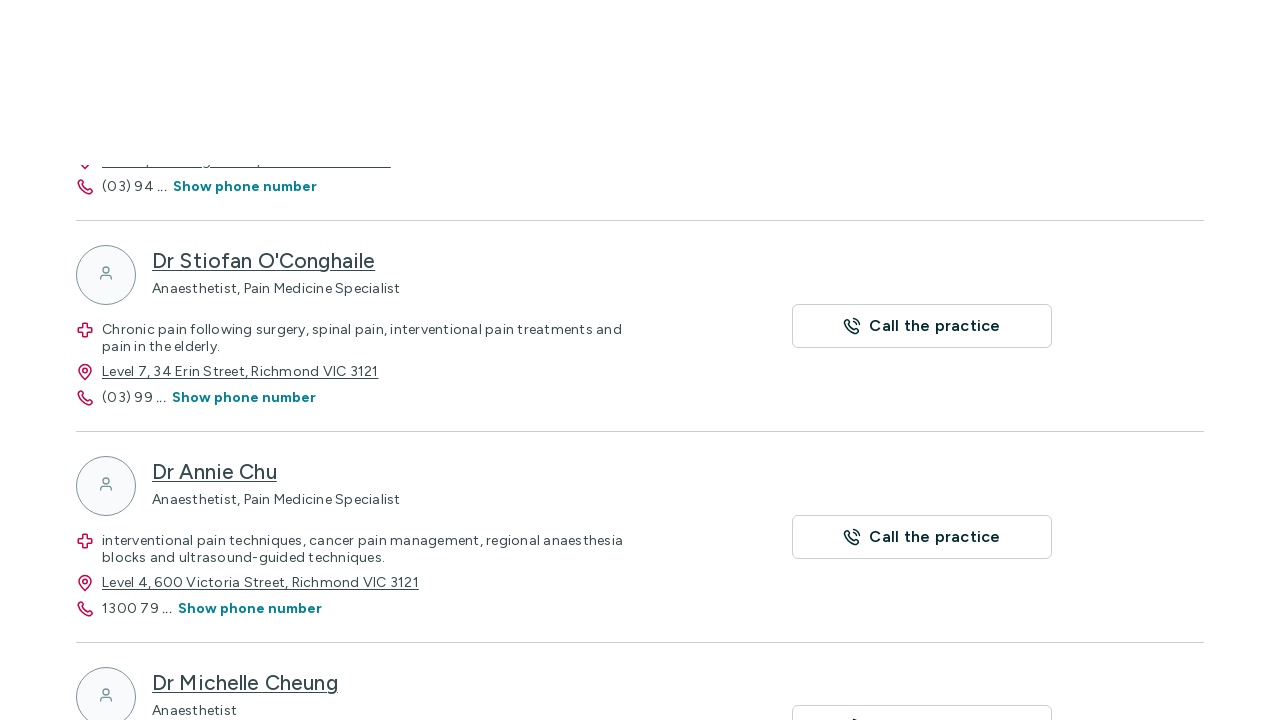

Waited 2000ms for additional results to load
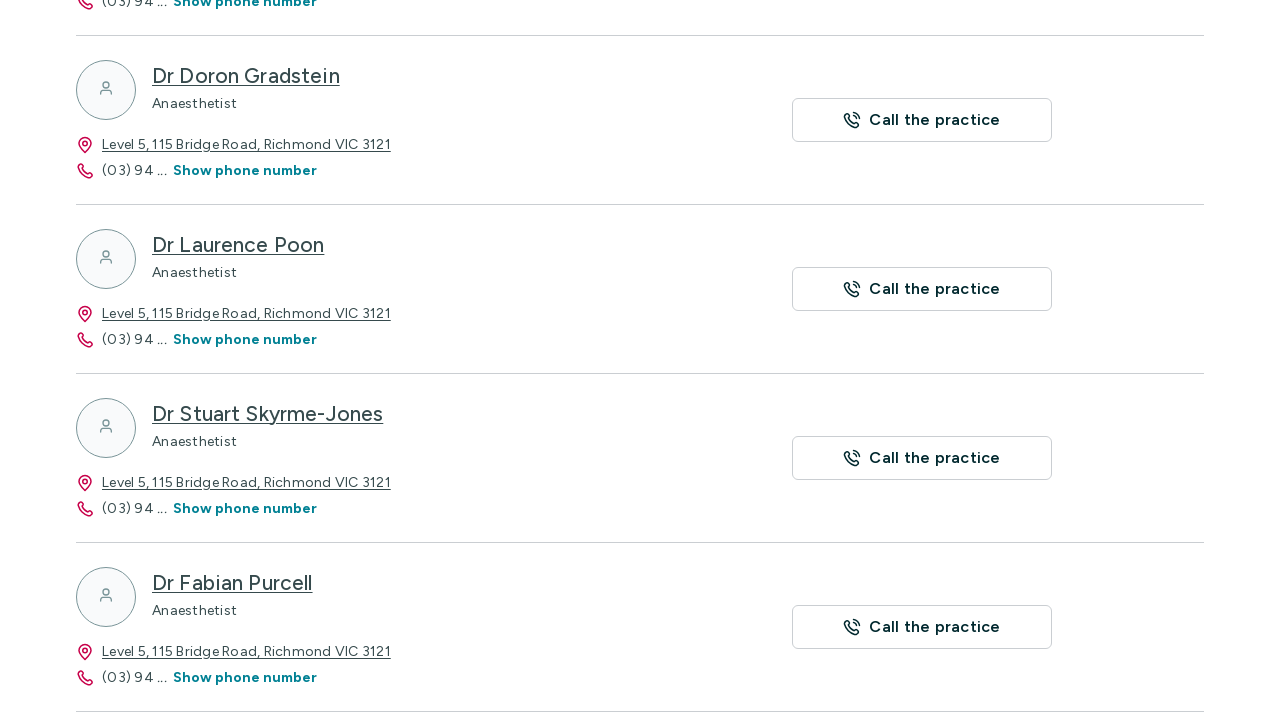

Retrieved updated page height to check if more results loaded
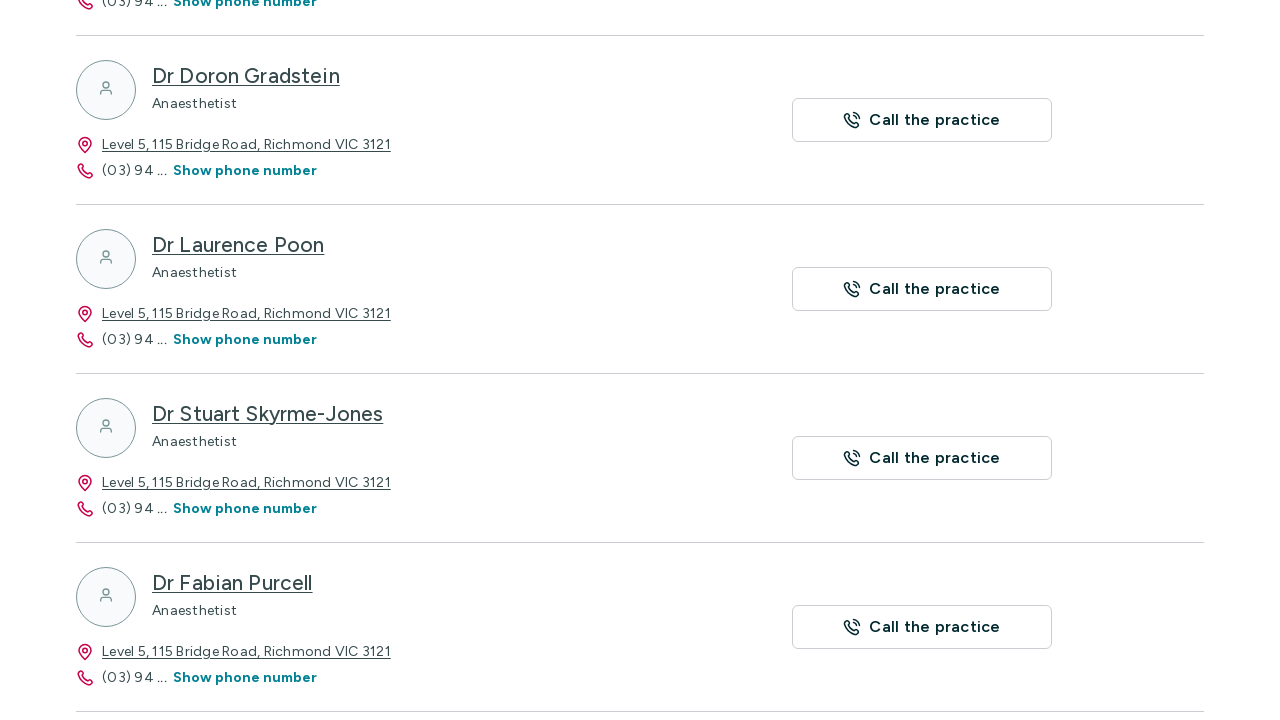

Scrolled to bottom of page to load more results
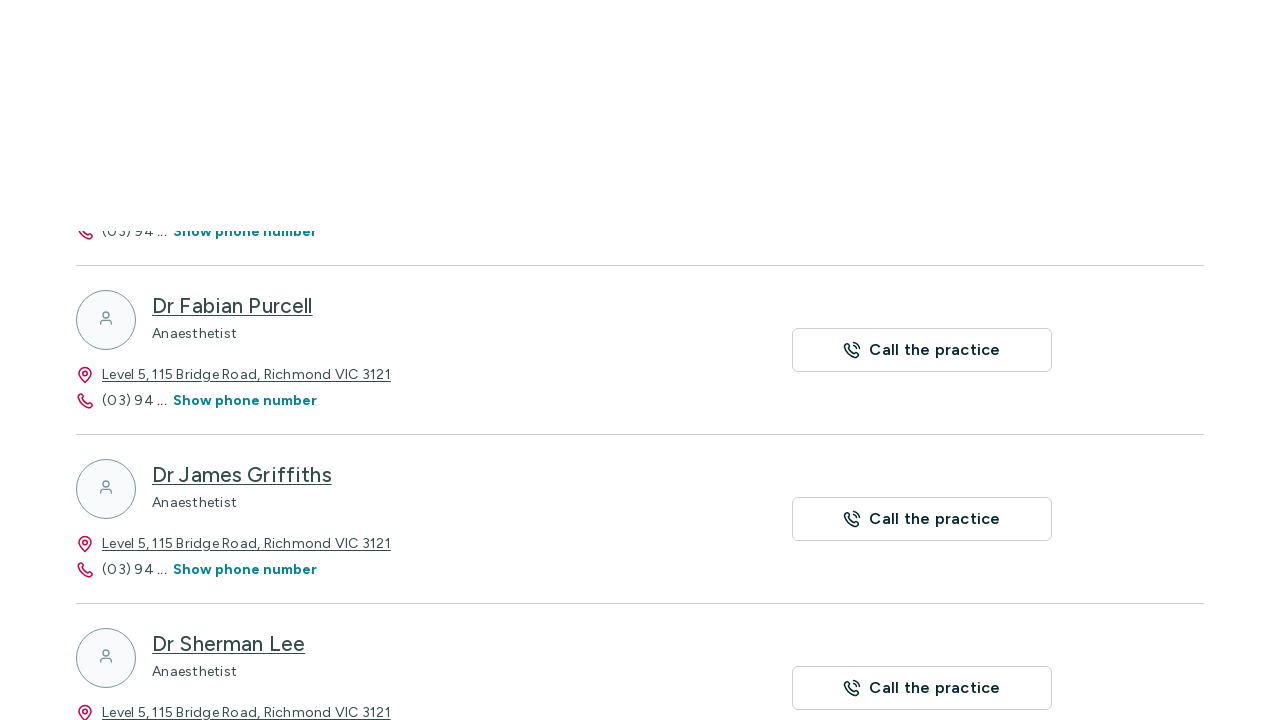

Waited 2000ms for additional results to load
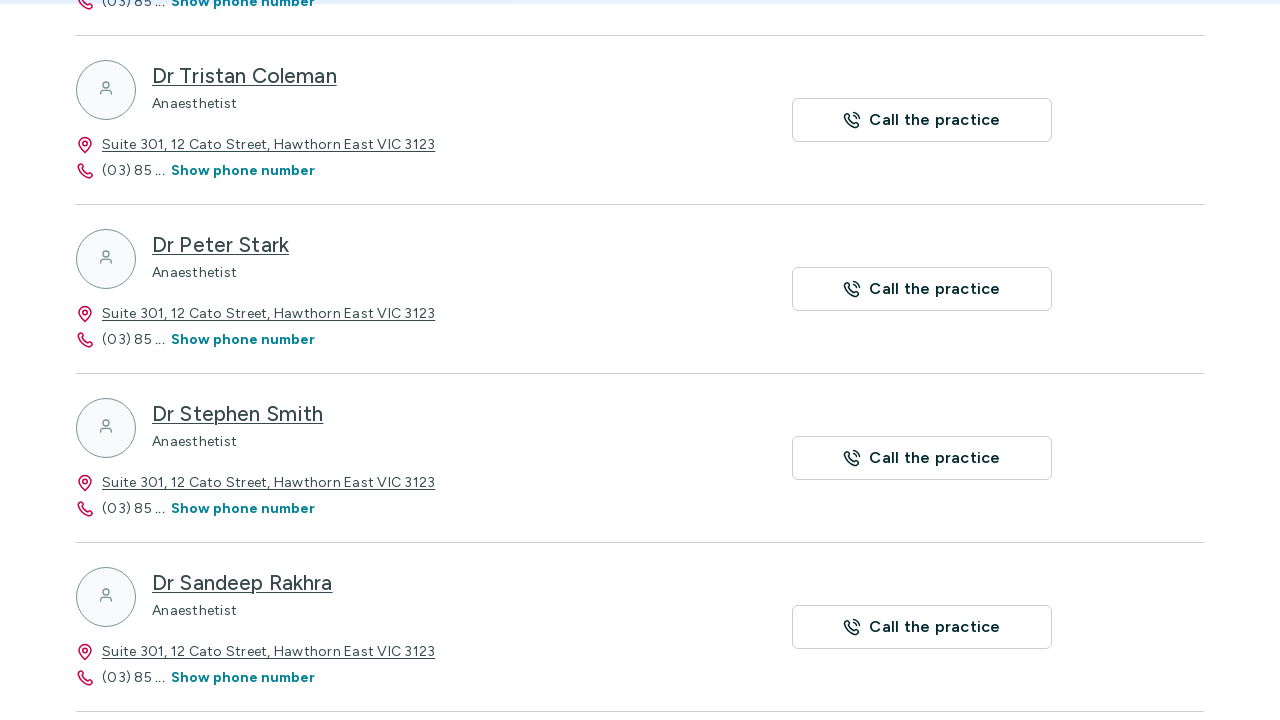

Retrieved updated page height to check if more results loaded
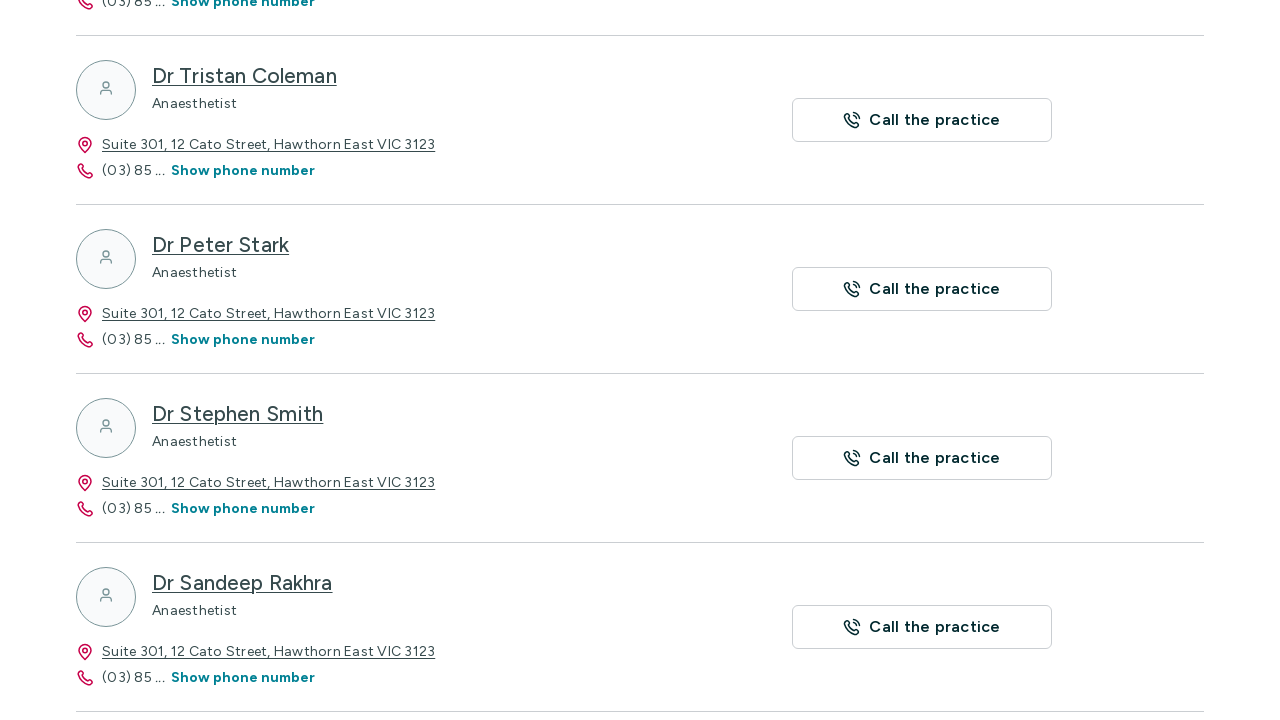

Scrolled to bottom of page to load more results
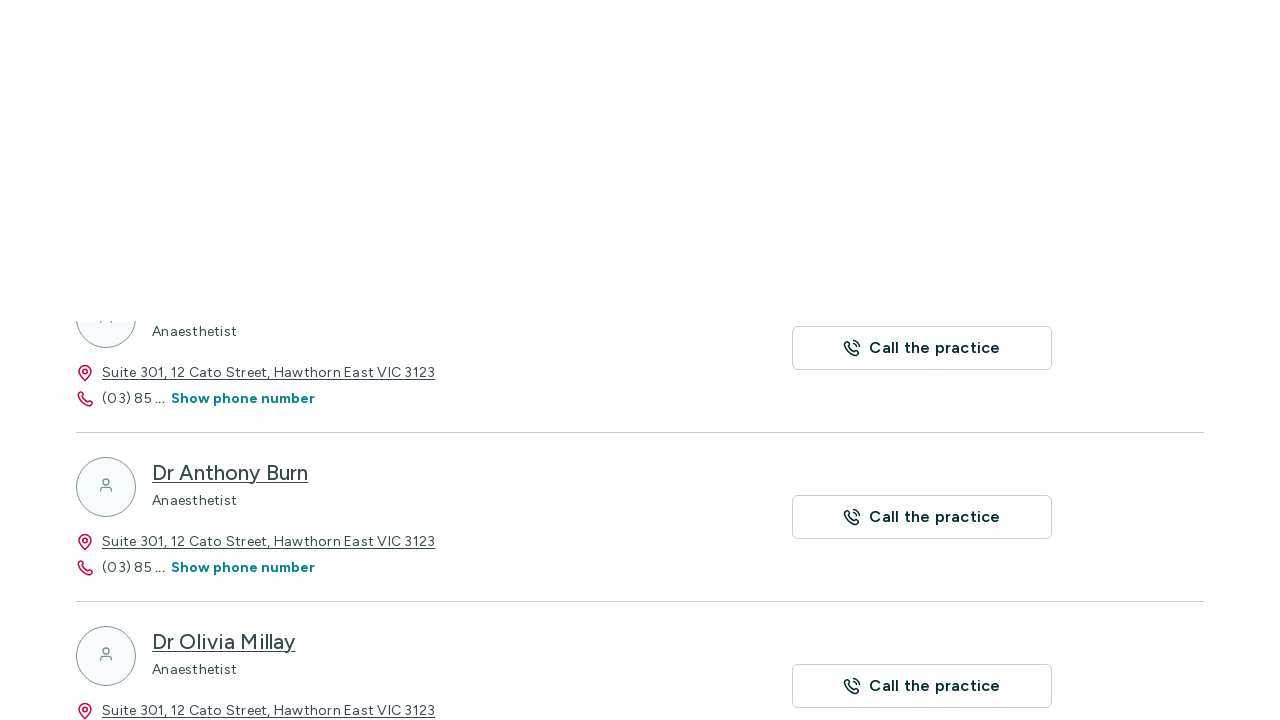

Waited 2000ms for additional results to load
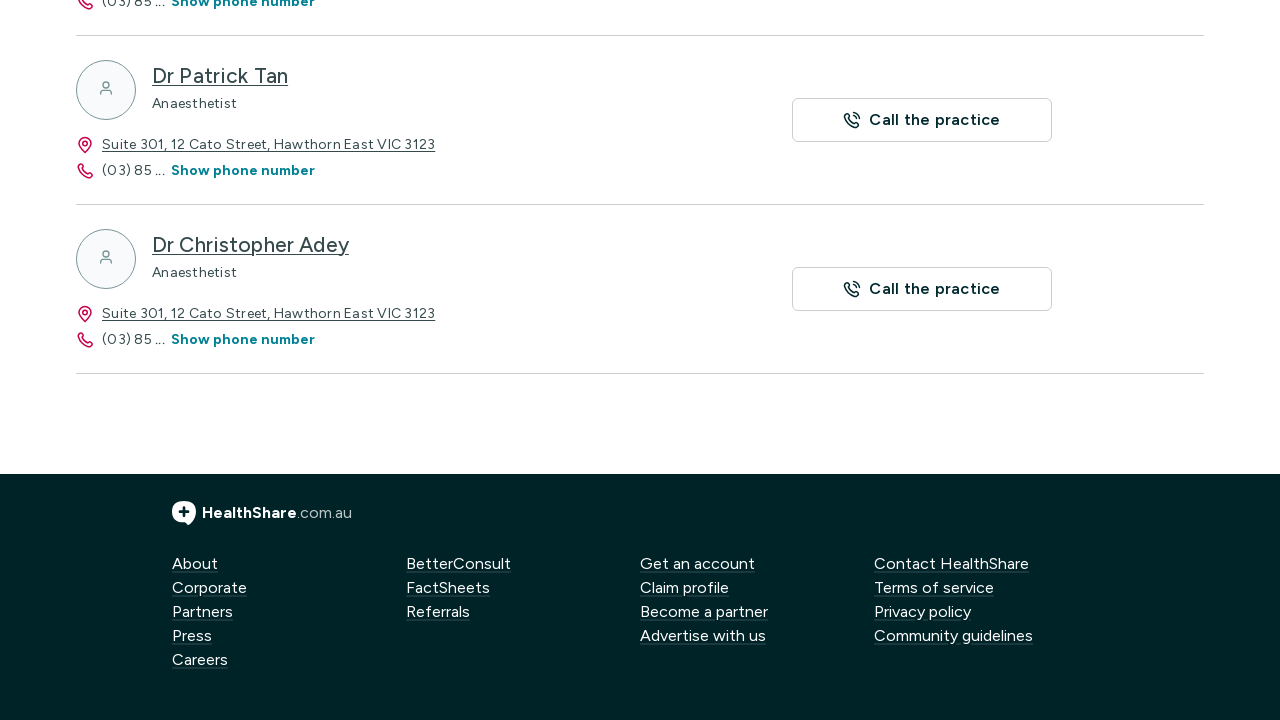

Retrieved updated page height to check if more results loaded
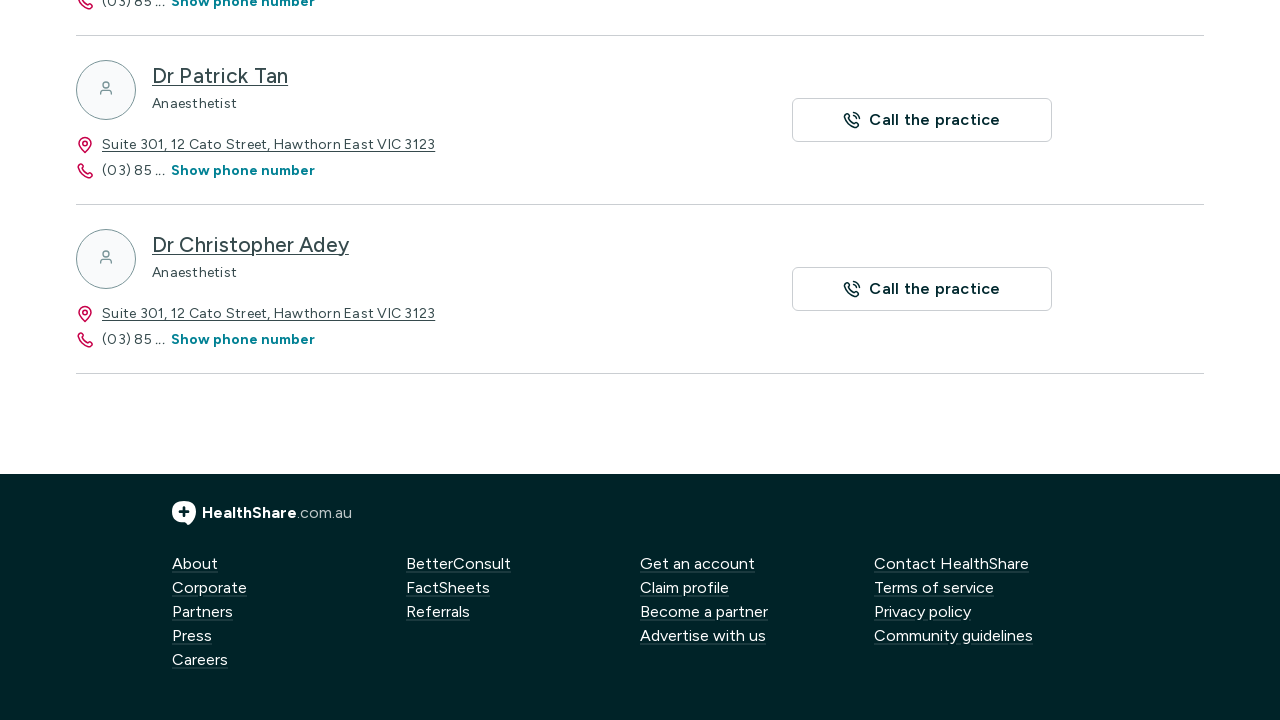

All healthcare professional search results loaded - no new content
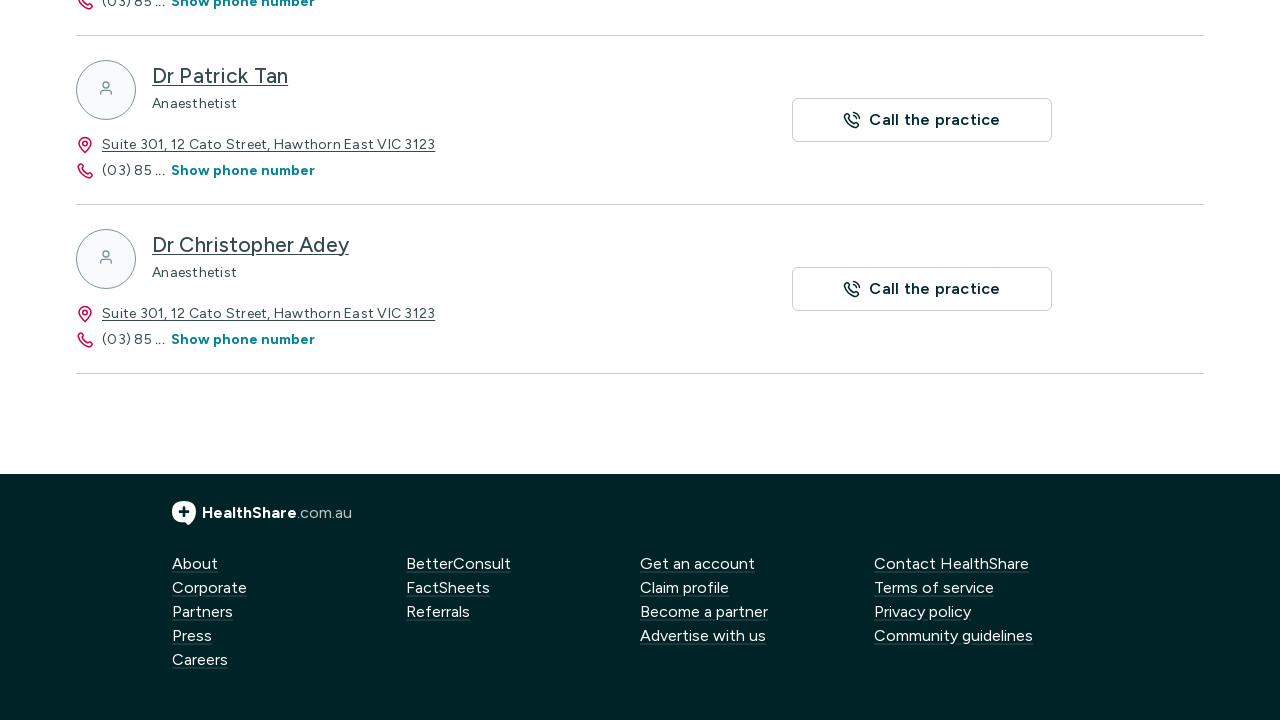

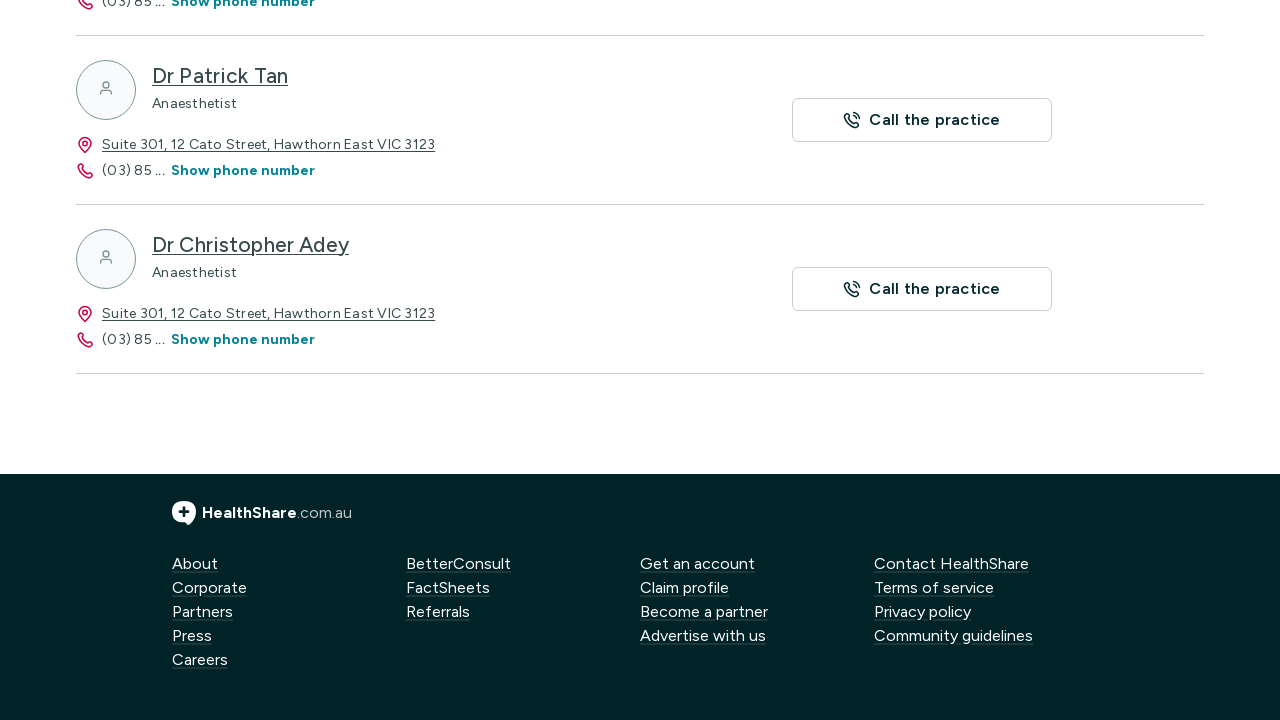